Tests jQuery UI datepicker functionality by navigating to a past date (February 12, 2024) using the calendar navigation controls

Starting URL: https://jqueryui.com/datepicker/

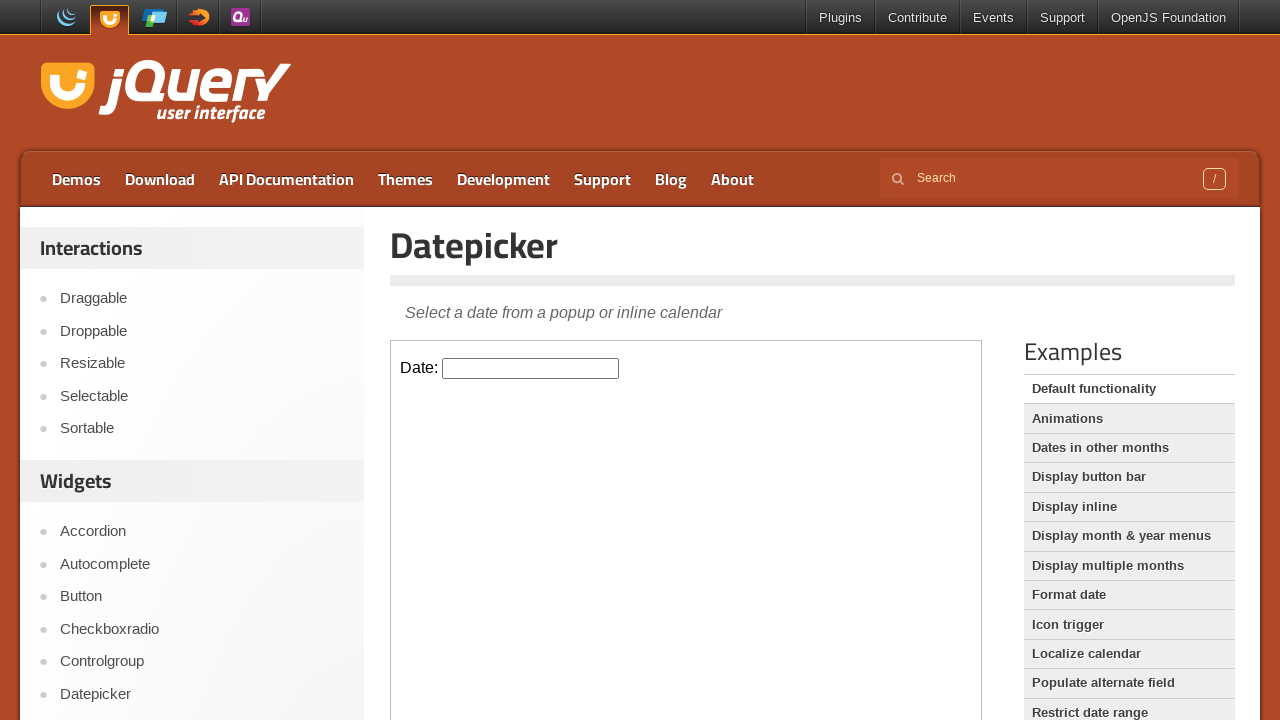

Located iframe containing the datepicker
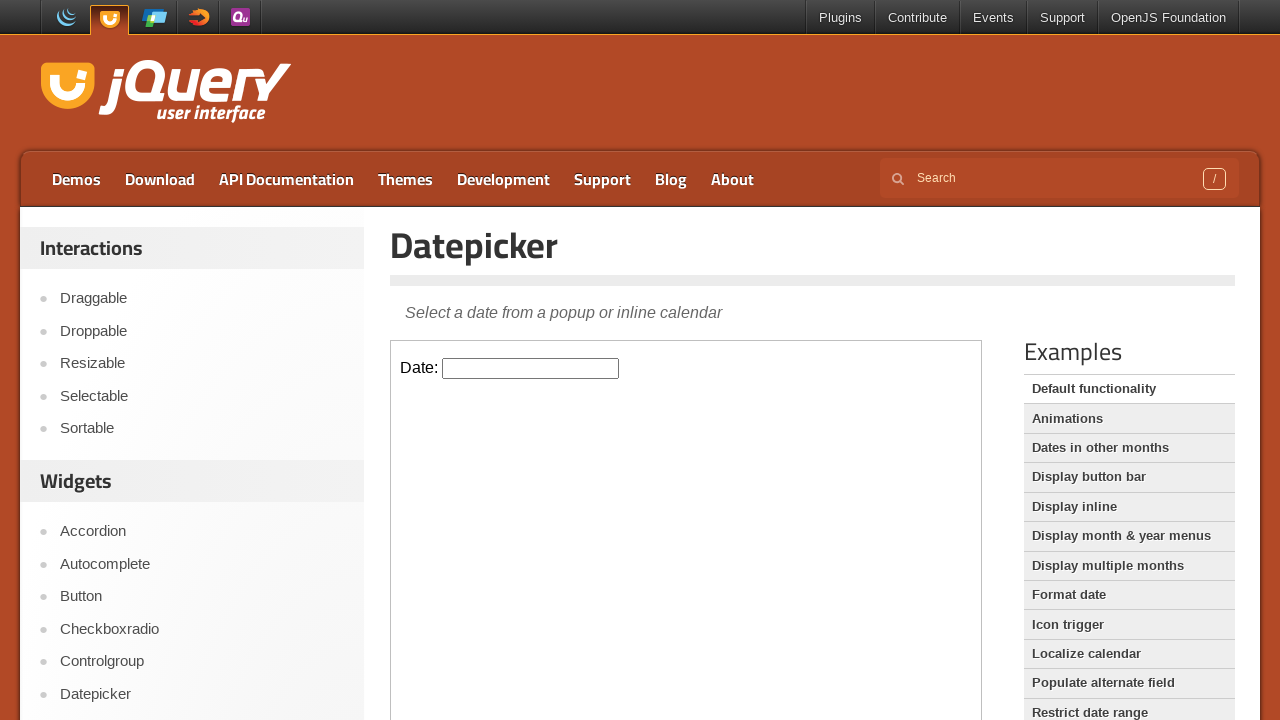

Located datepicker input field
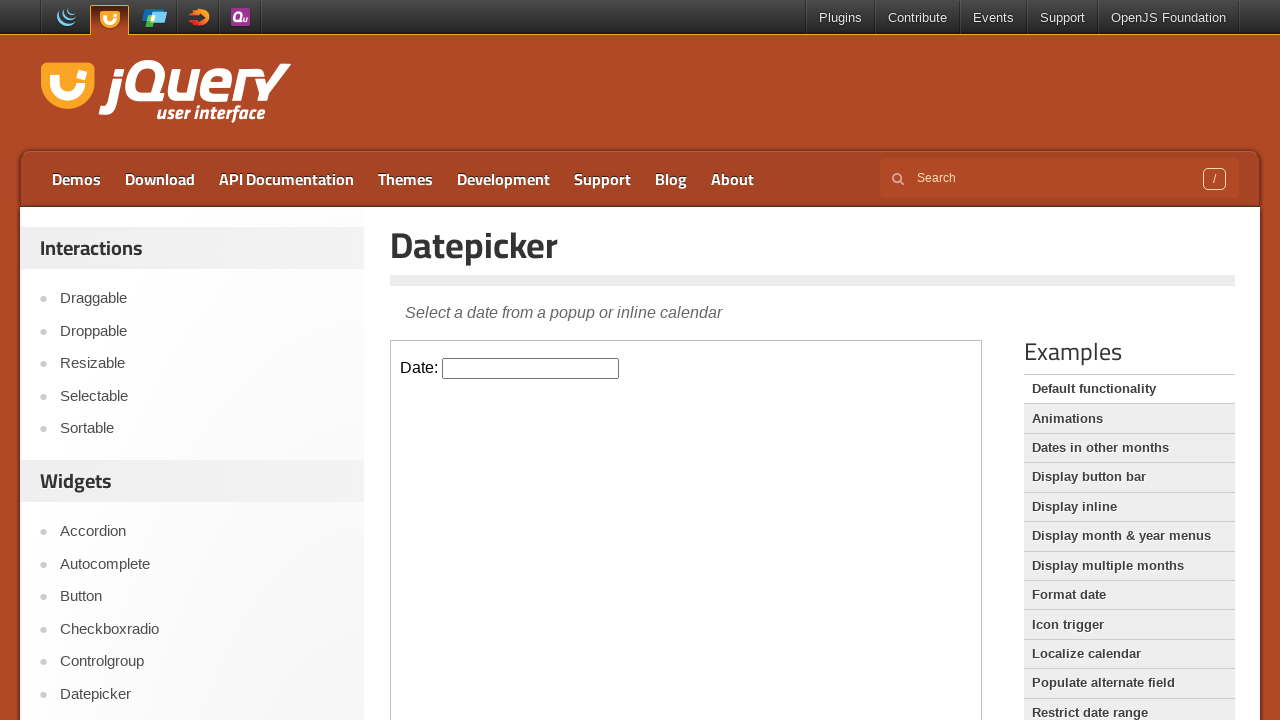

Clicked datepicker input to open calendar at (531, 368) on iframe >> nth=0 >> internal:control=enter-frame >> #datepicker
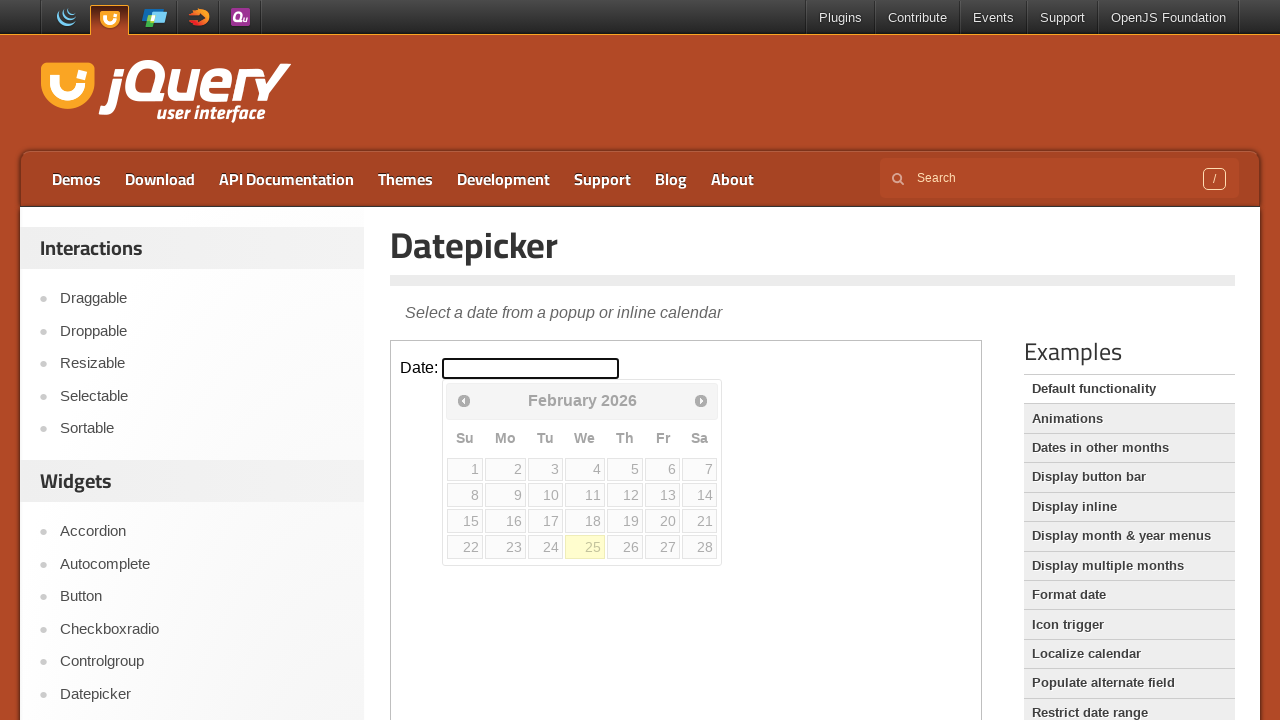

Retrieved current month 'February' and year '2026' from datepicker
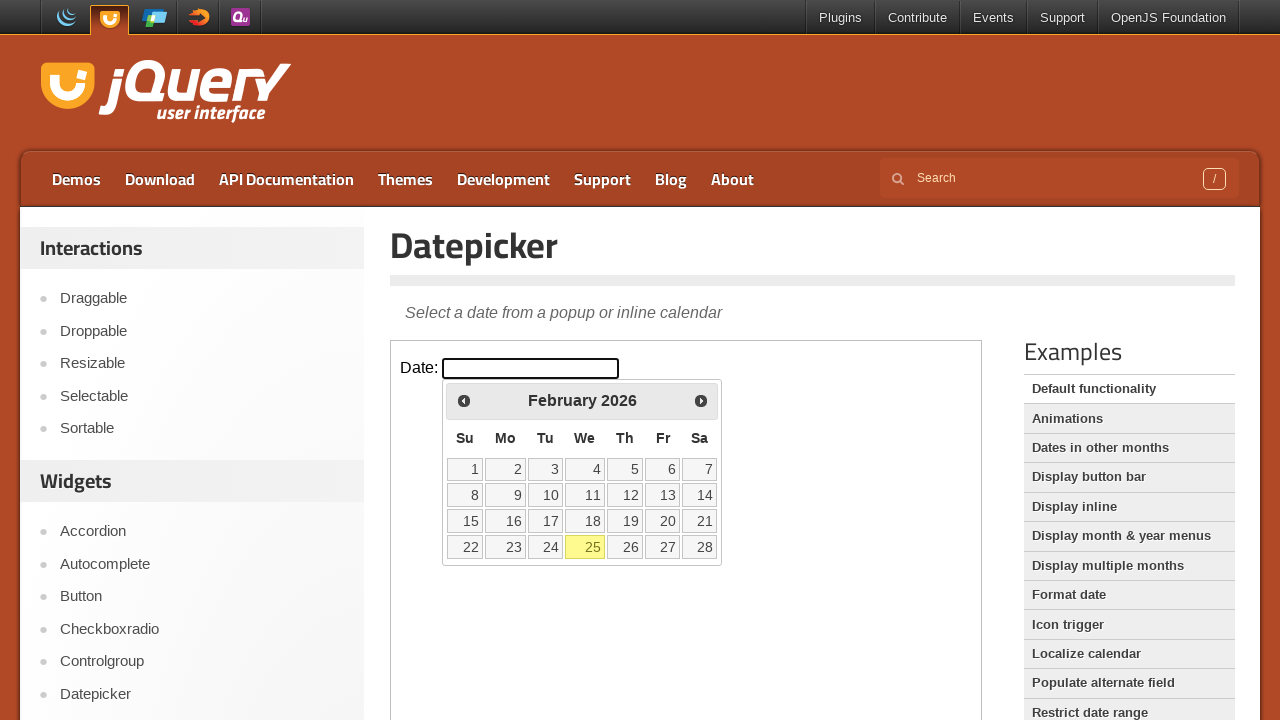

Clicked left arrow to navigate to previous month (current: February 2026) at (464, 400) on iframe >> nth=0 >> internal:control=enter-frame >> xpath=//span[@class='ui-icon 
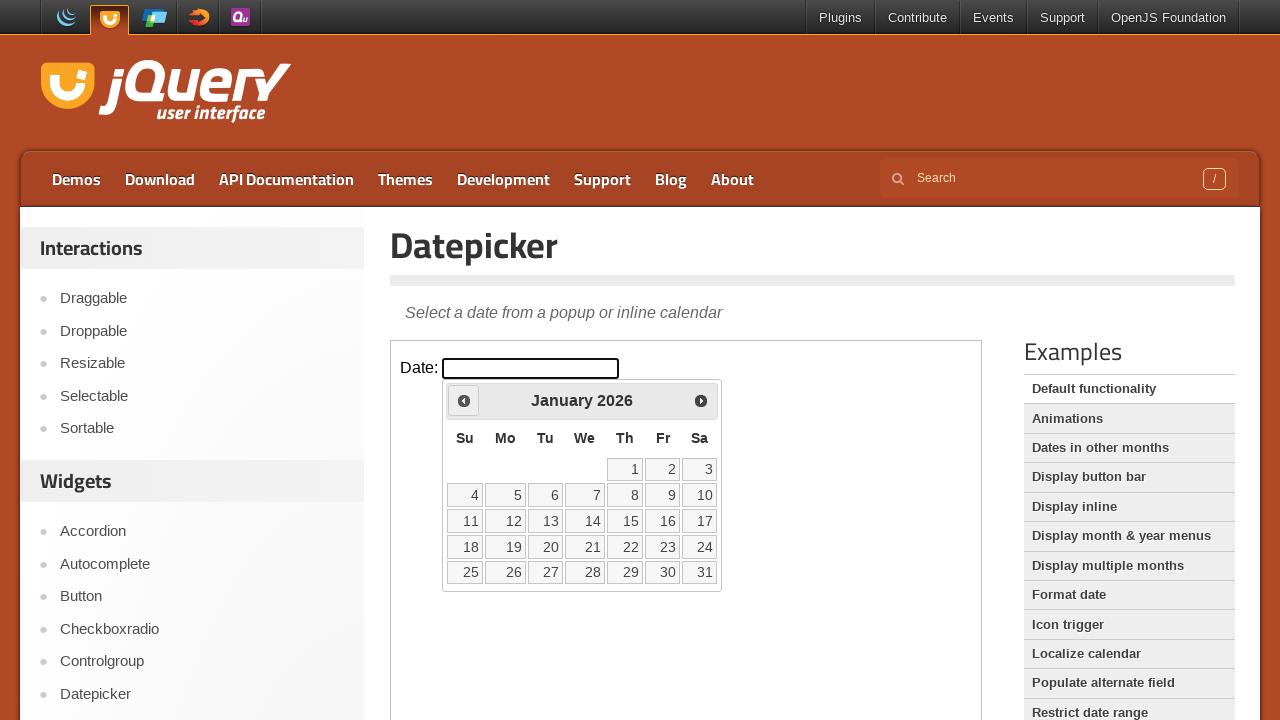

Retrieved current month 'January' and year '2026' from datepicker
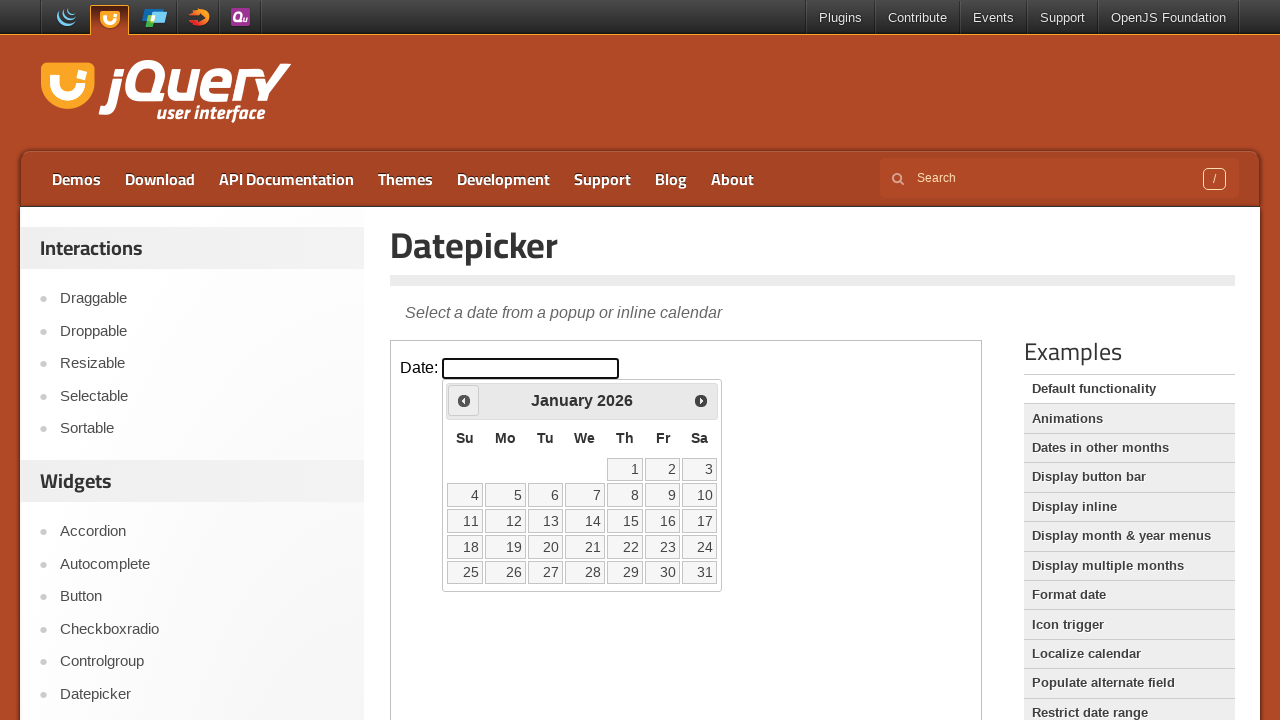

Clicked left arrow to navigate to previous month (current: January 2026) at (464, 400) on iframe >> nth=0 >> internal:control=enter-frame >> xpath=//span[@class='ui-icon 
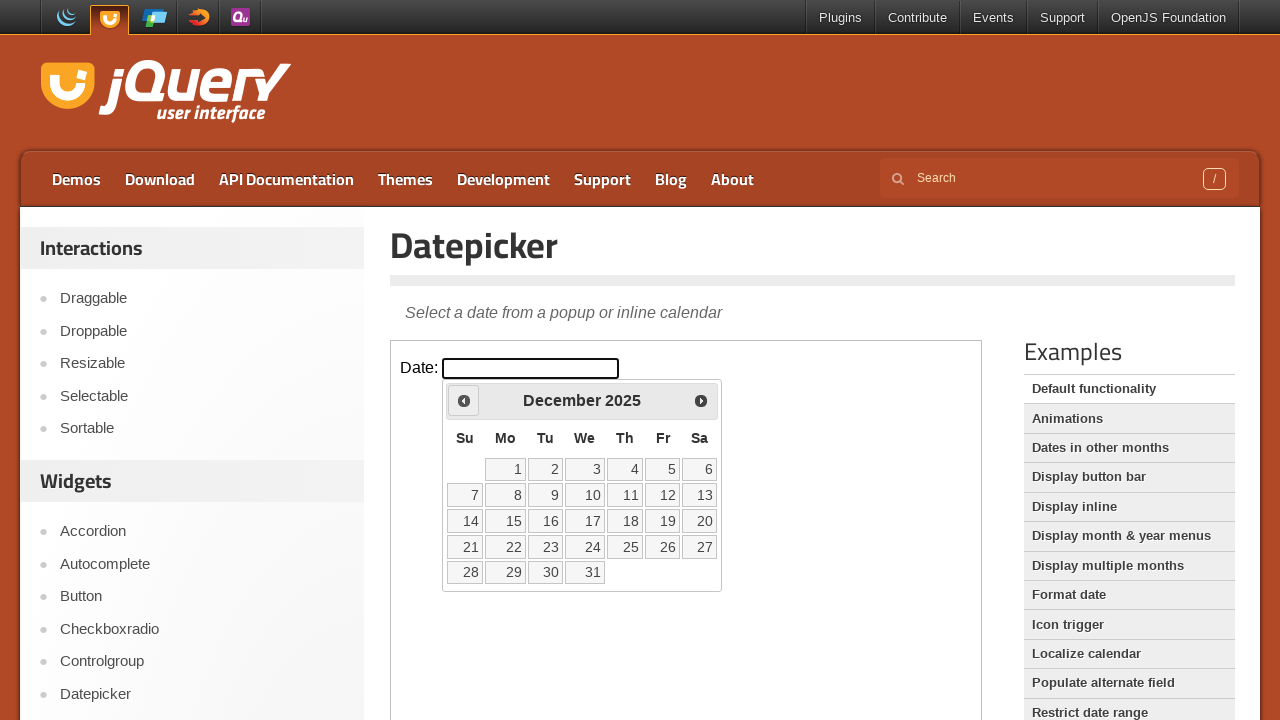

Retrieved current month 'December' and year '2025' from datepicker
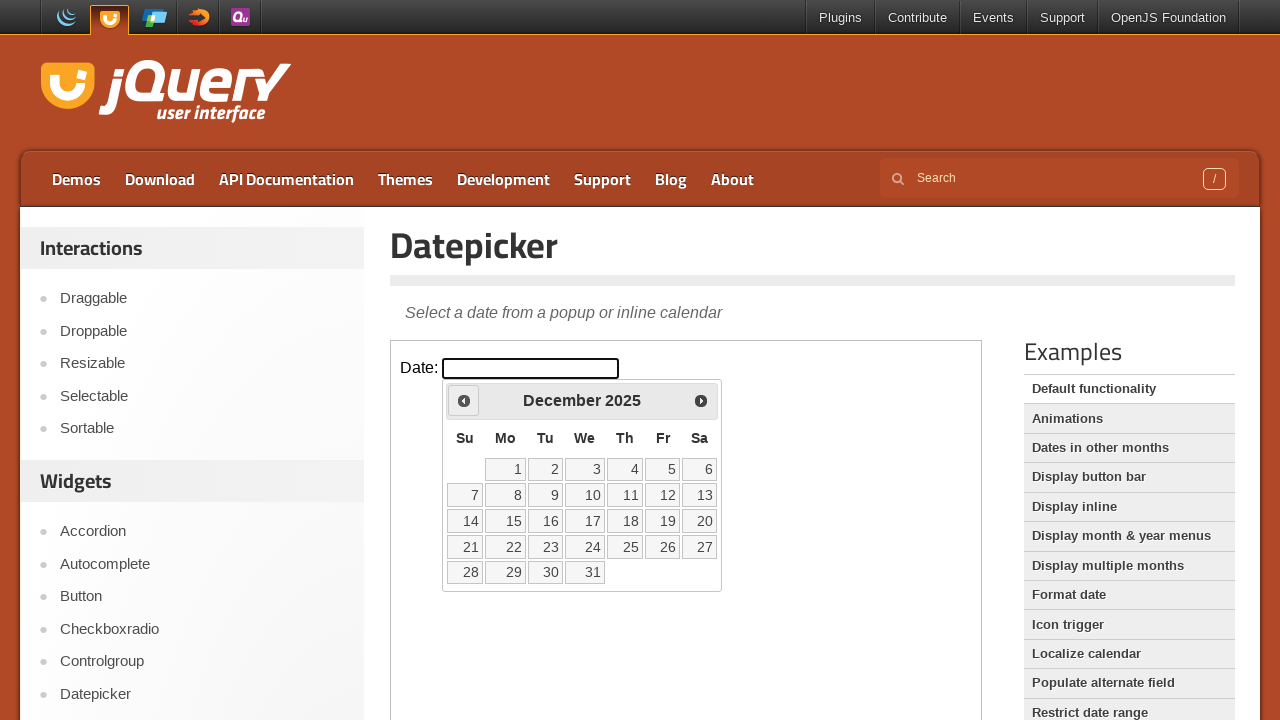

Clicked left arrow to navigate to previous month (current: December 2025) at (464, 400) on iframe >> nth=0 >> internal:control=enter-frame >> xpath=//span[@class='ui-icon 
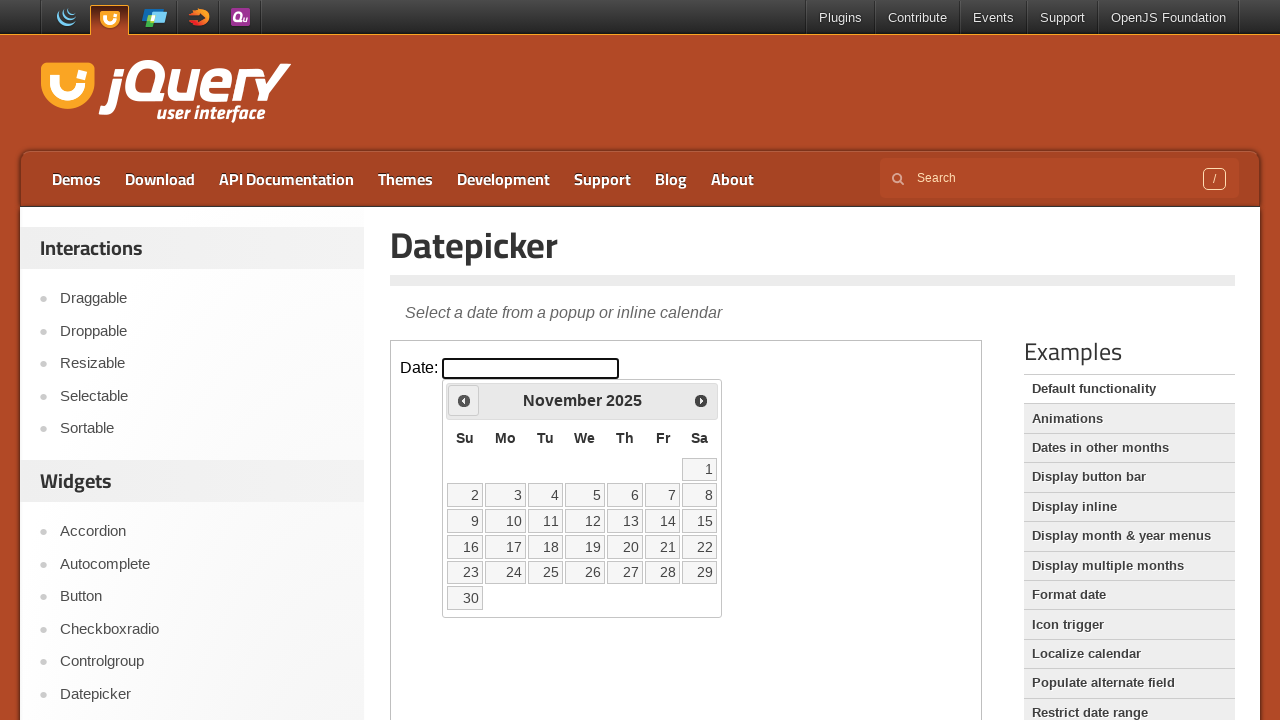

Retrieved current month 'November' and year '2025' from datepicker
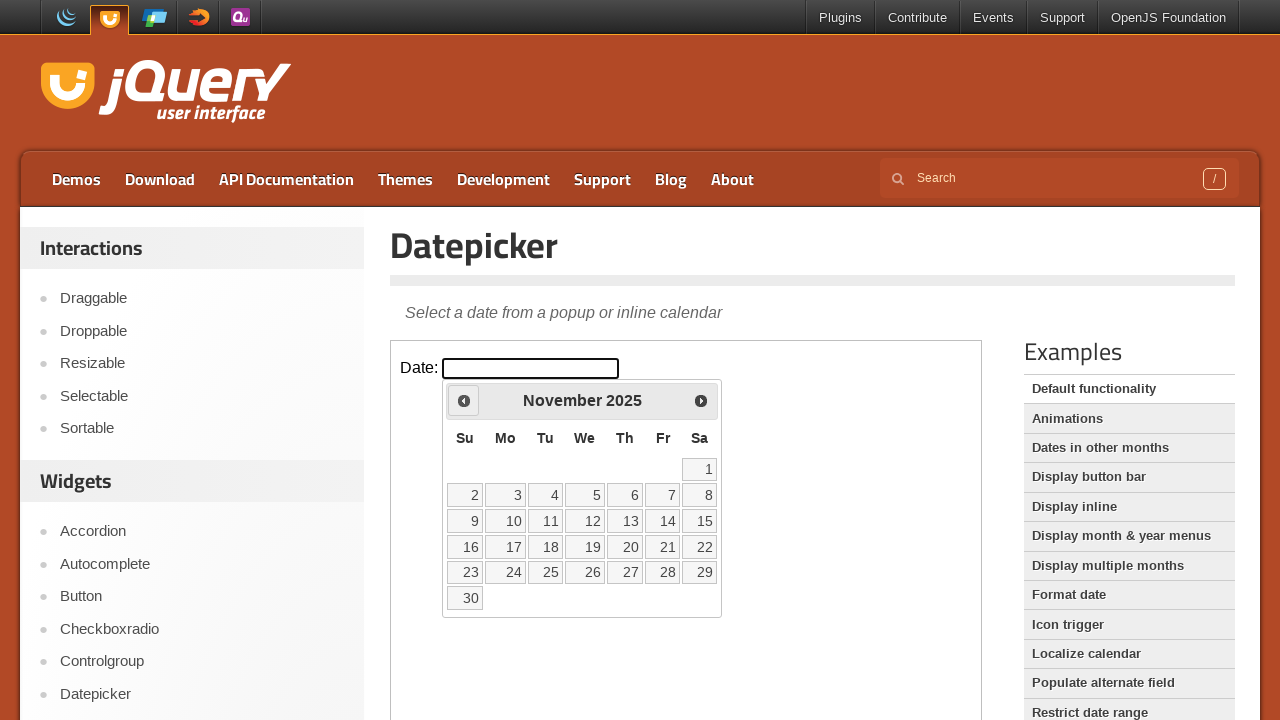

Clicked left arrow to navigate to previous month (current: November 2025) at (464, 400) on iframe >> nth=0 >> internal:control=enter-frame >> xpath=//span[@class='ui-icon 
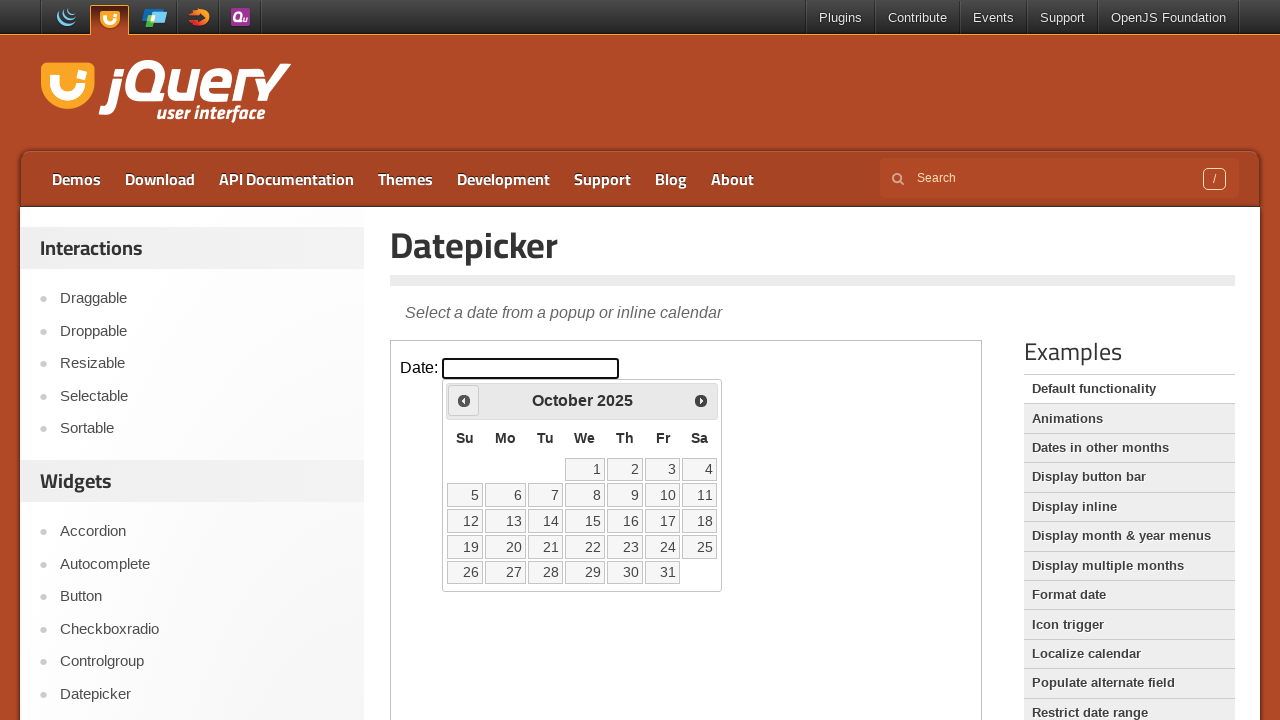

Retrieved current month 'October' and year '2025' from datepicker
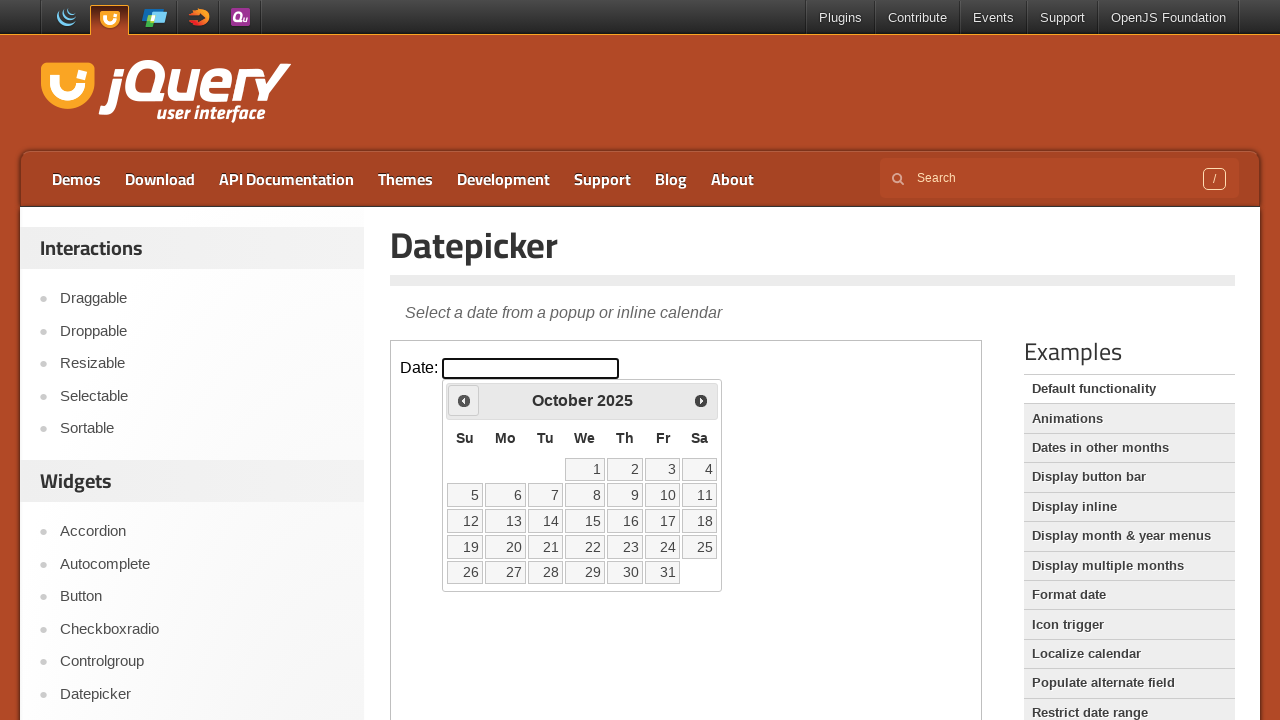

Clicked left arrow to navigate to previous month (current: October 2025) at (464, 400) on iframe >> nth=0 >> internal:control=enter-frame >> xpath=//span[@class='ui-icon 
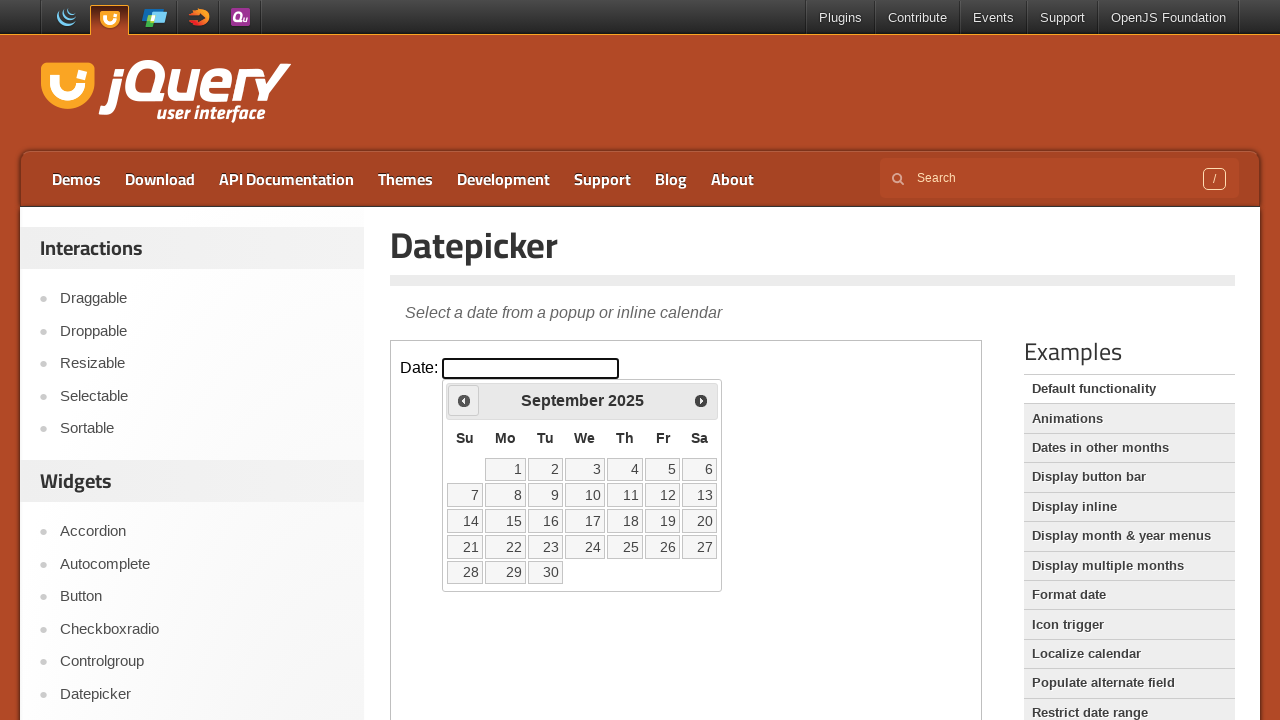

Retrieved current month 'September' and year '2025' from datepicker
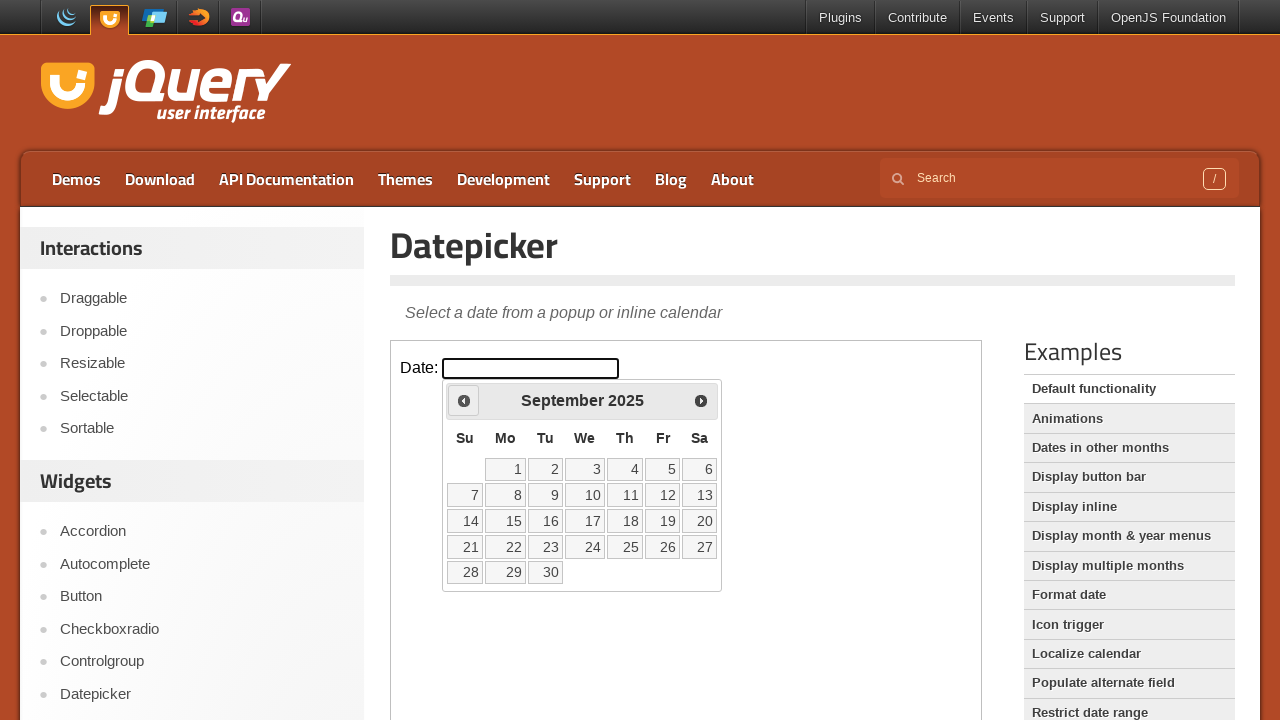

Clicked left arrow to navigate to previous month (current: September 2025) at (464, 400) on iframe >> nth=0 >> internal:control=enter-frame >> xpath=//span[@class='ui-icon 
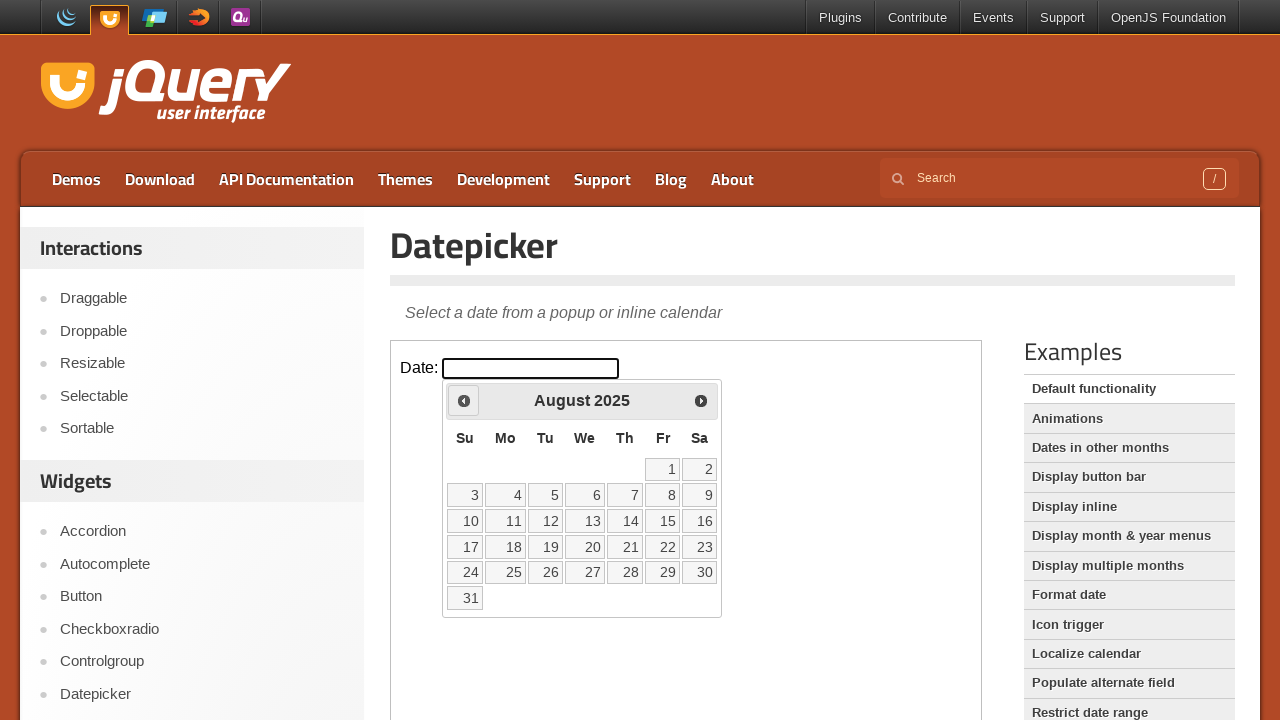

Retrieved current month 'August' and year '2025' from datepicker
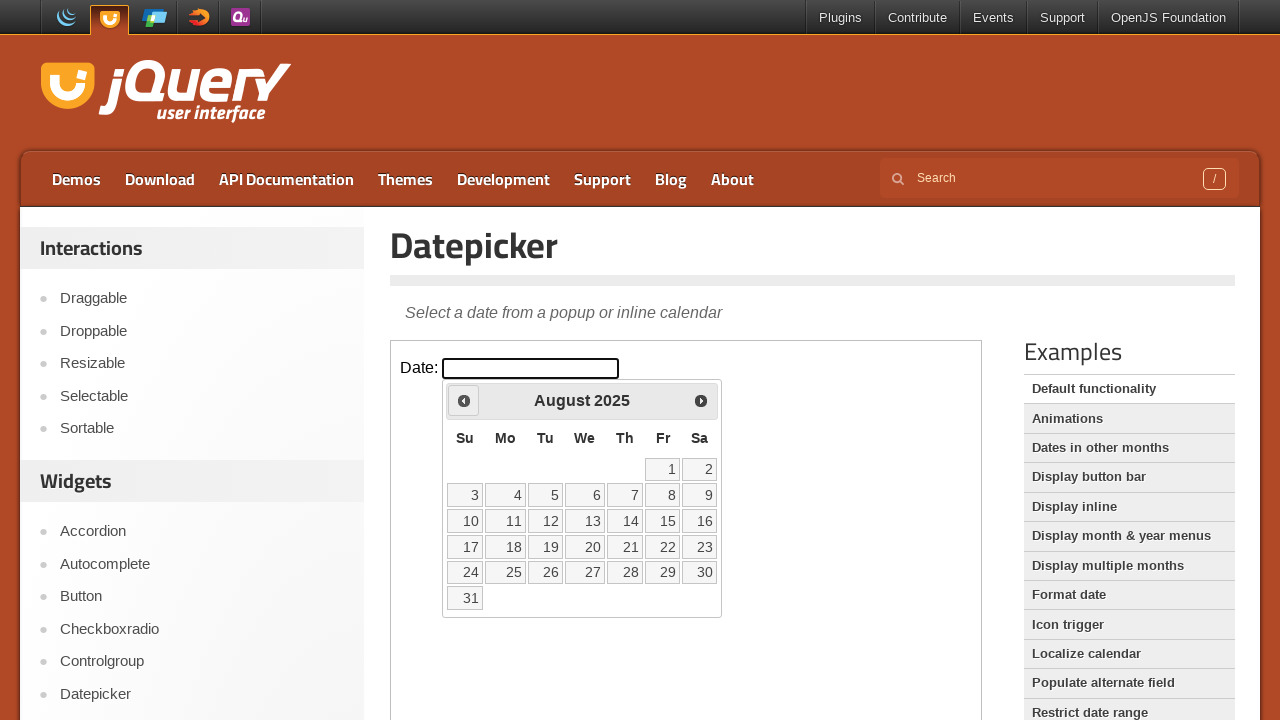

Clicked left arrow to navigate to previous month (current: August 2025) at (464, 400) on iframe >> nth=0 >> internal:control=enter-frame >> xpath=//span[@class='ui-icon 
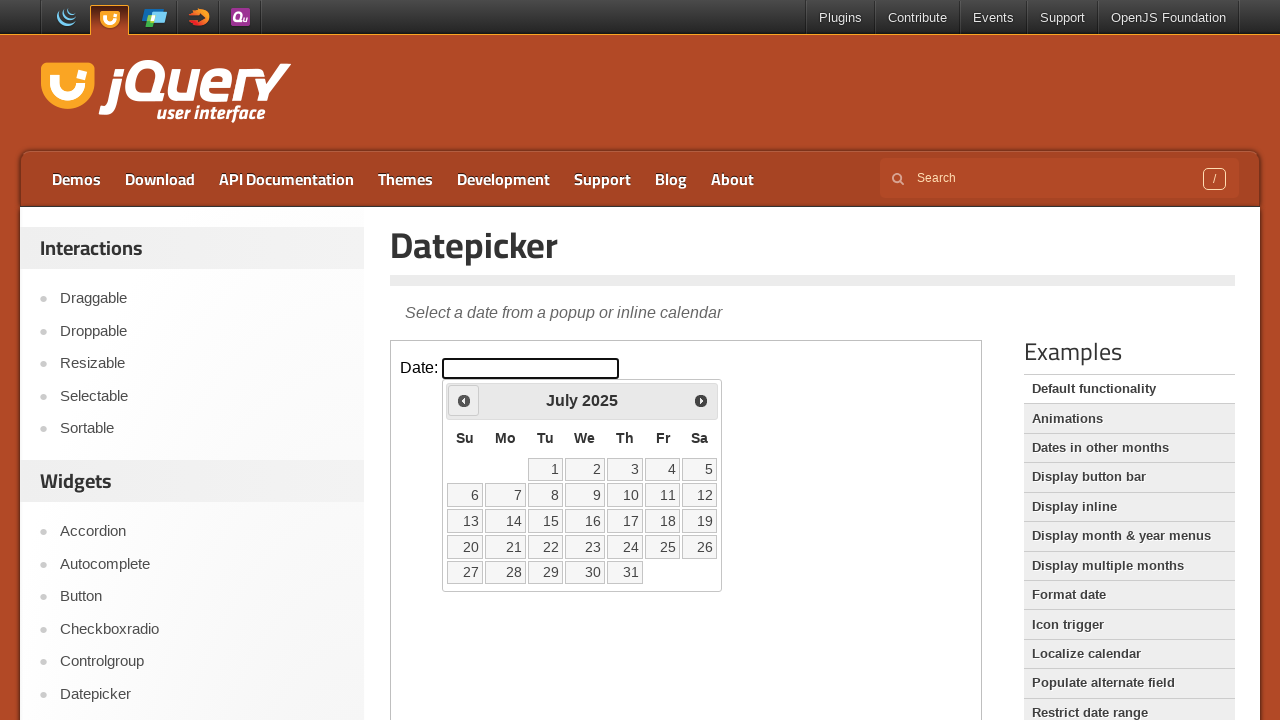

Retrieved current month 'July' and year '2025' from datepicker
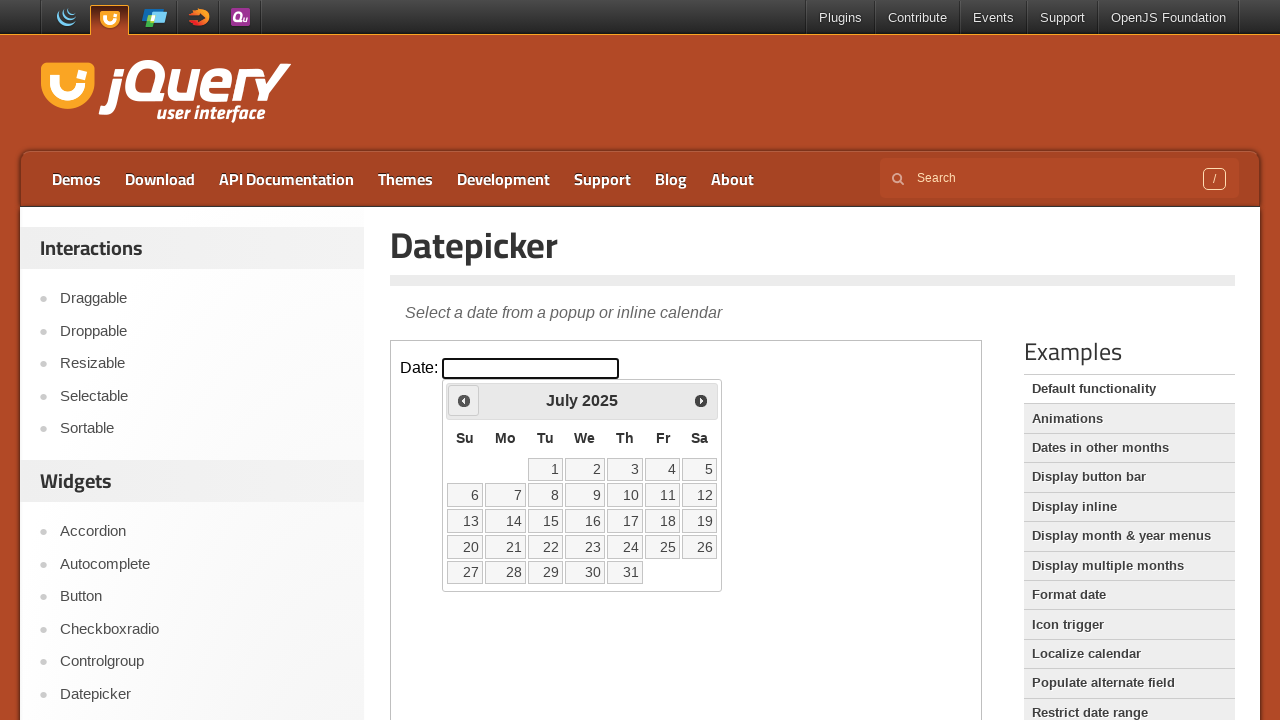

Clicked left arrow to navigate to previous month (current: July 2025) at (464, 400) on iframe >> nth=0 >> internal:control=enter-frame >> xpath=//span[@class='ui-icon 
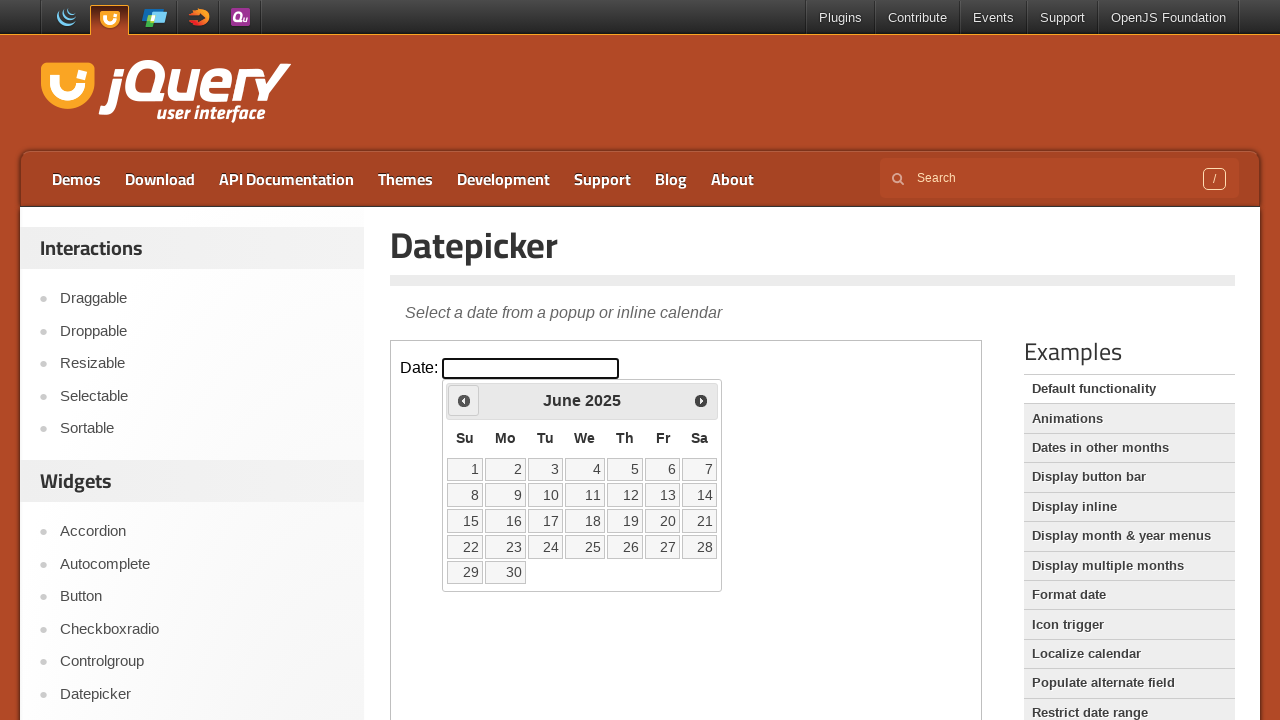

Retrieved current month 'June' and year '2025' from datepicker
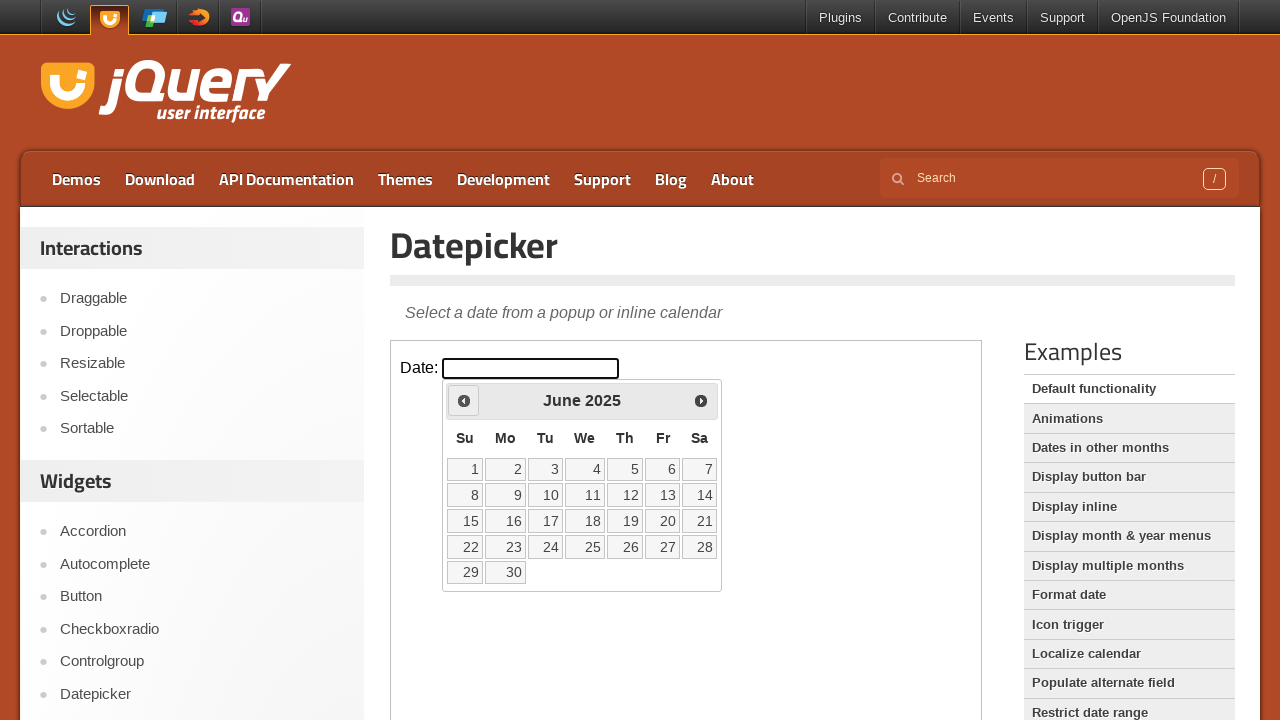

Clicked left arrow to navigate to previous month (current: June 2025) at (464, 400) on iframe >> nth=0 >> internal:control=enter-frame >> xpath=//span[@class='ui-icon 
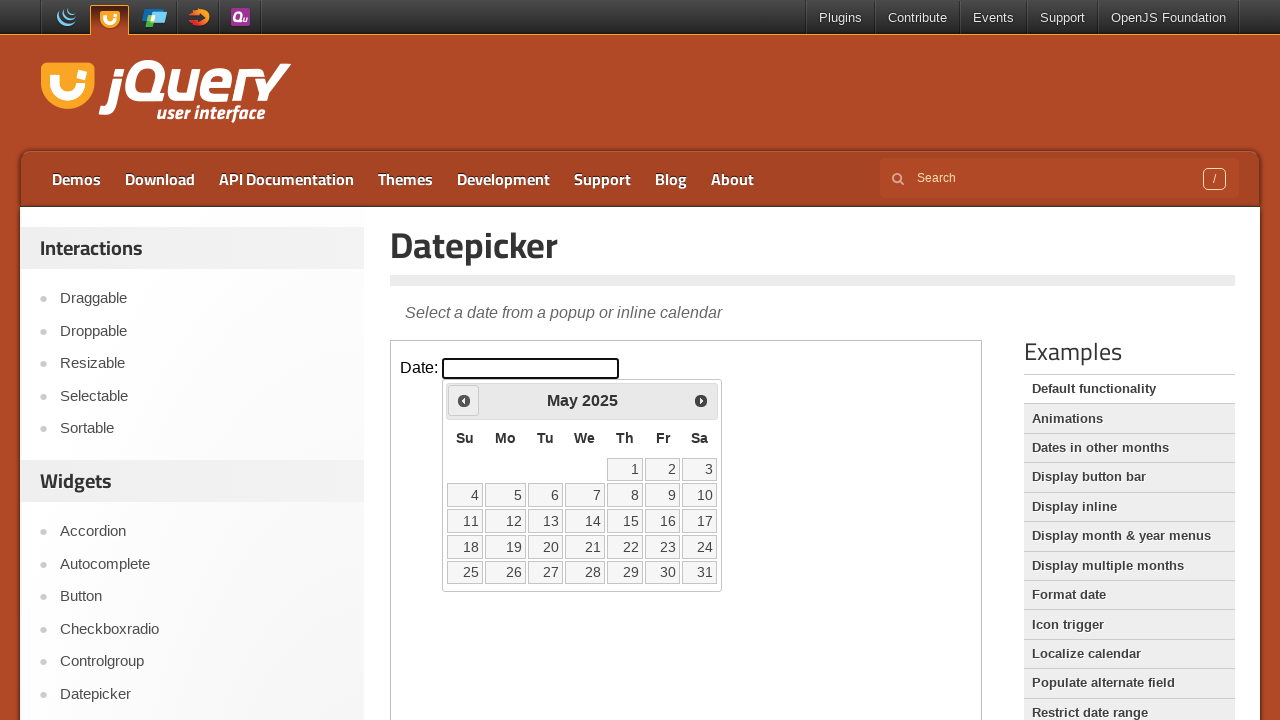

Retrieved current month 'May' and year '2025' from datepicker
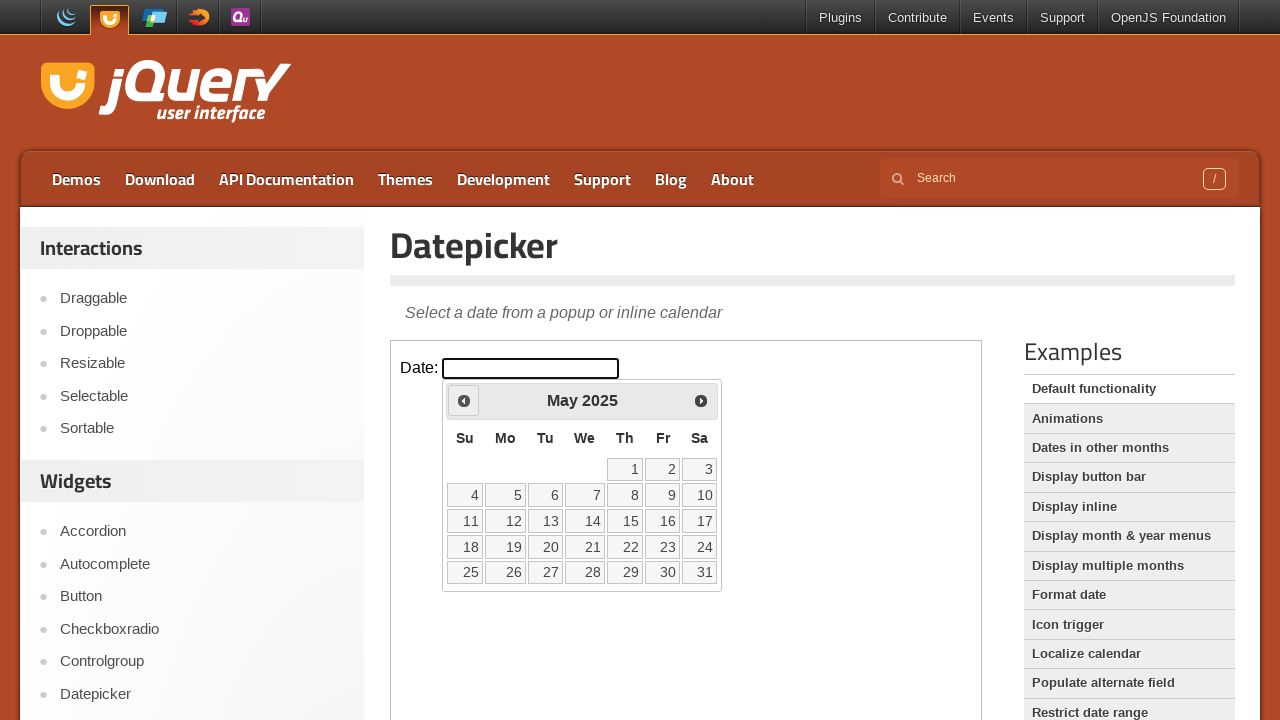

Clicked left arrow to navigate to previous month (current: May 2025) at (464, 400) on iframe >> nth=0 >> internal:control=enter-frame >> xpath=//span[@class='ui-icon 
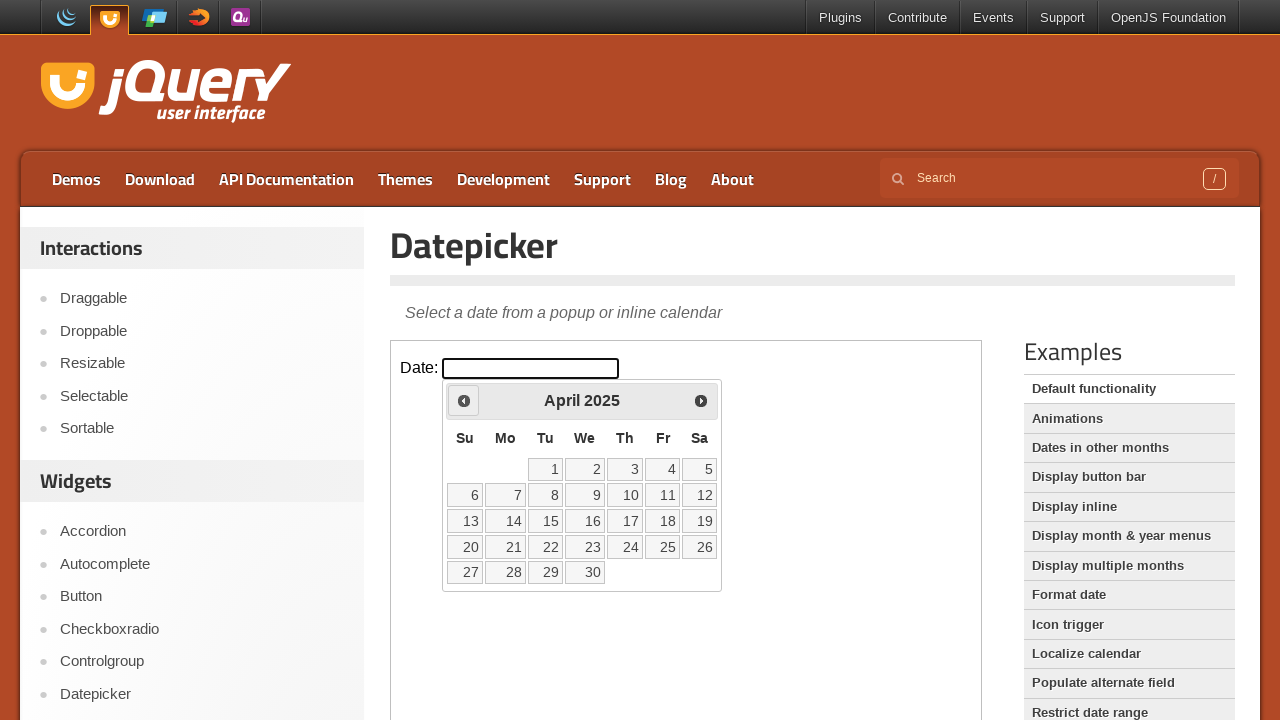

Retrieved current month 'April' and year '2025' from datepicker
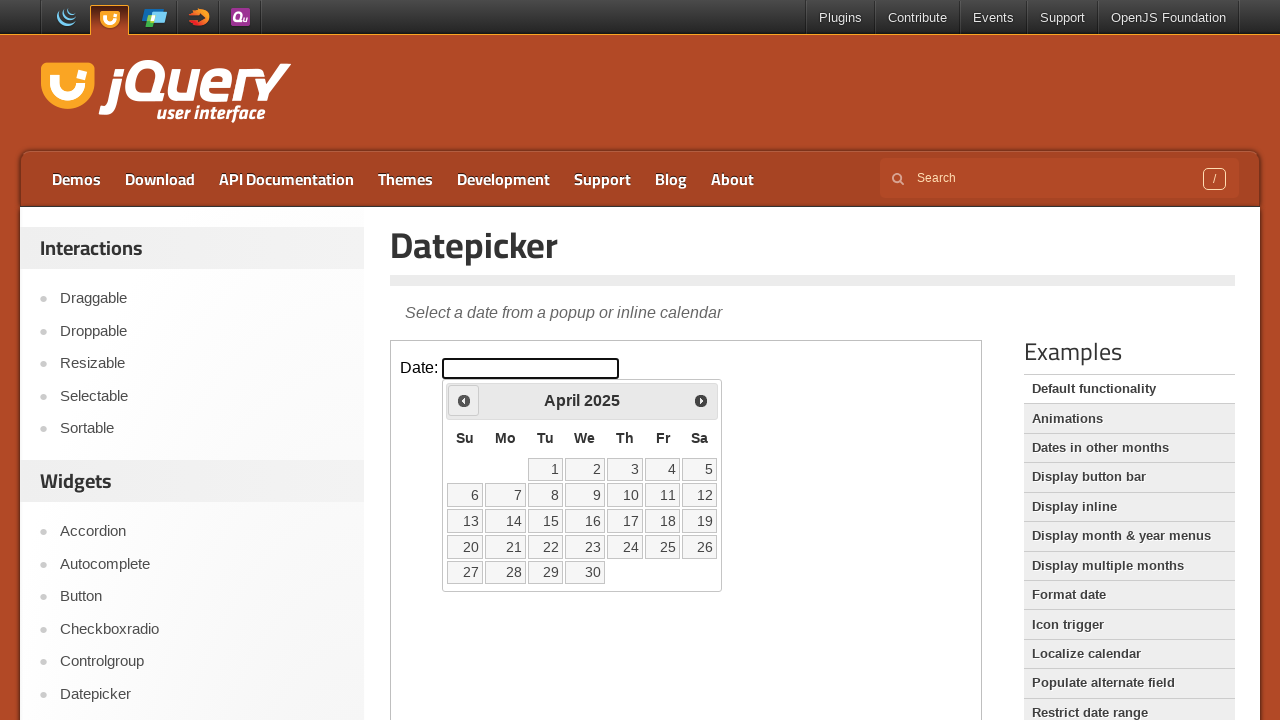

Clicked left arrow to navigate to previous month (current: April 2025) at (464, 400) on iframe >> nth=0 >> internal:control=enter-frame >> xpath=//span[@class='ui-icon 
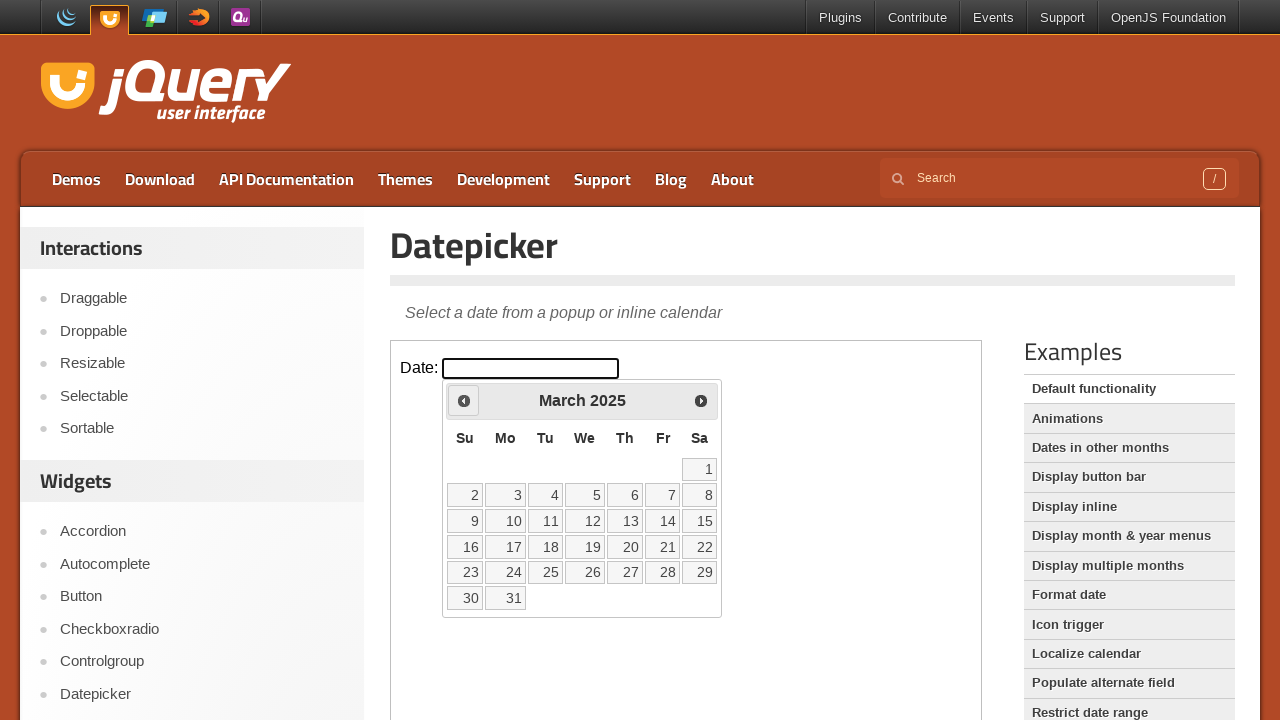

Retrieved current month 'March' and year '2025' from datepicker
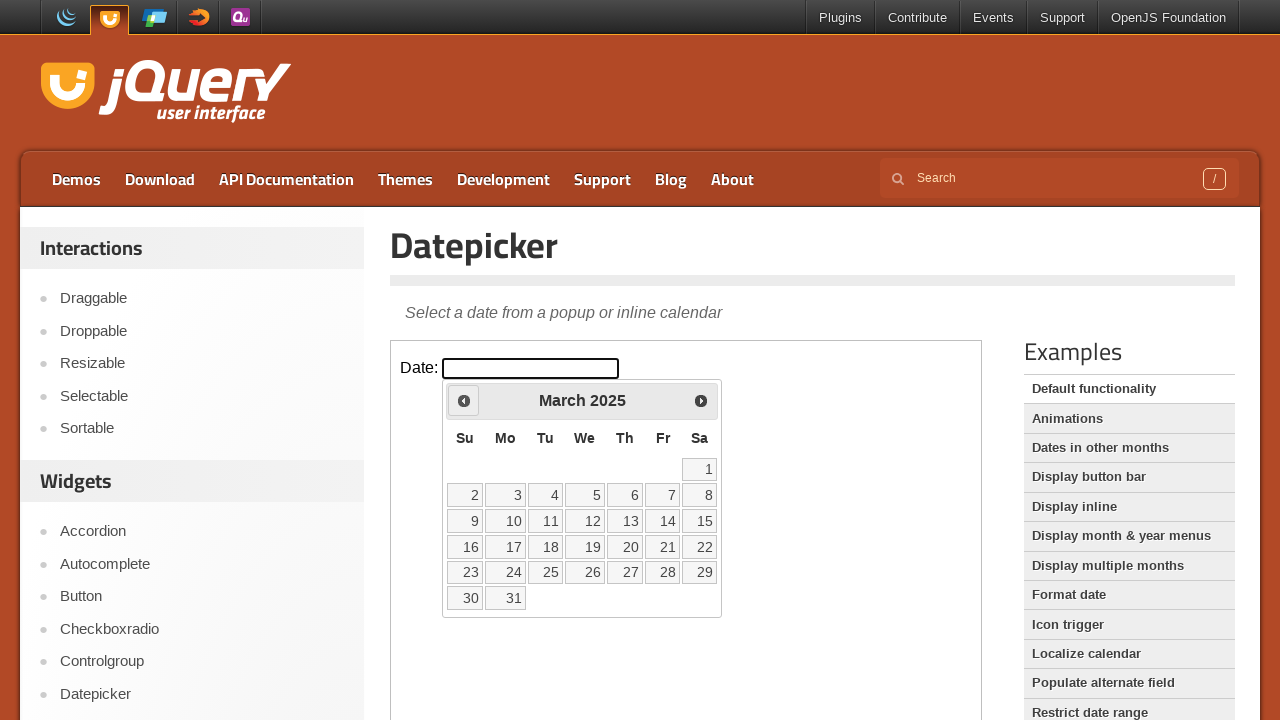

Clicked left arrow to navigate to previous month (current: March 2025) at (464, 400) on iframe >> nth=0 >> internal:control=enter-frame >> xpath=//span[@class='ui-icon 
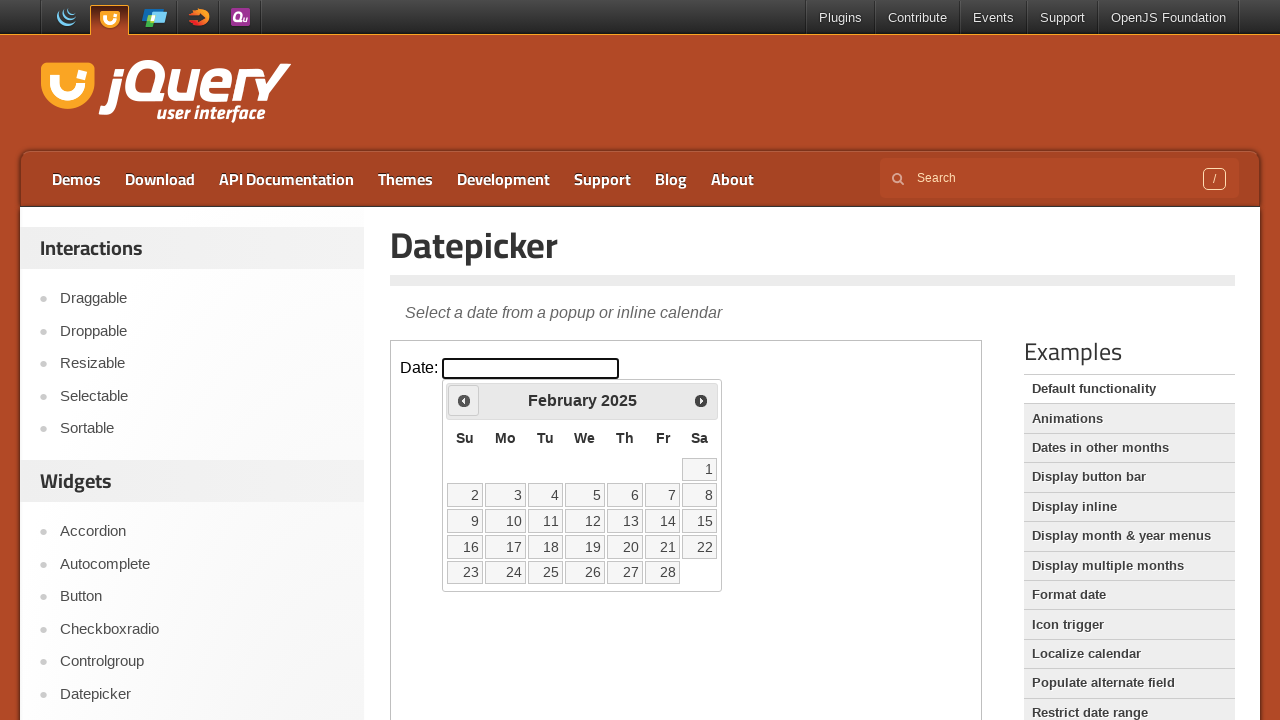

Retrieved current month 'February' and year '2025' from datepicker
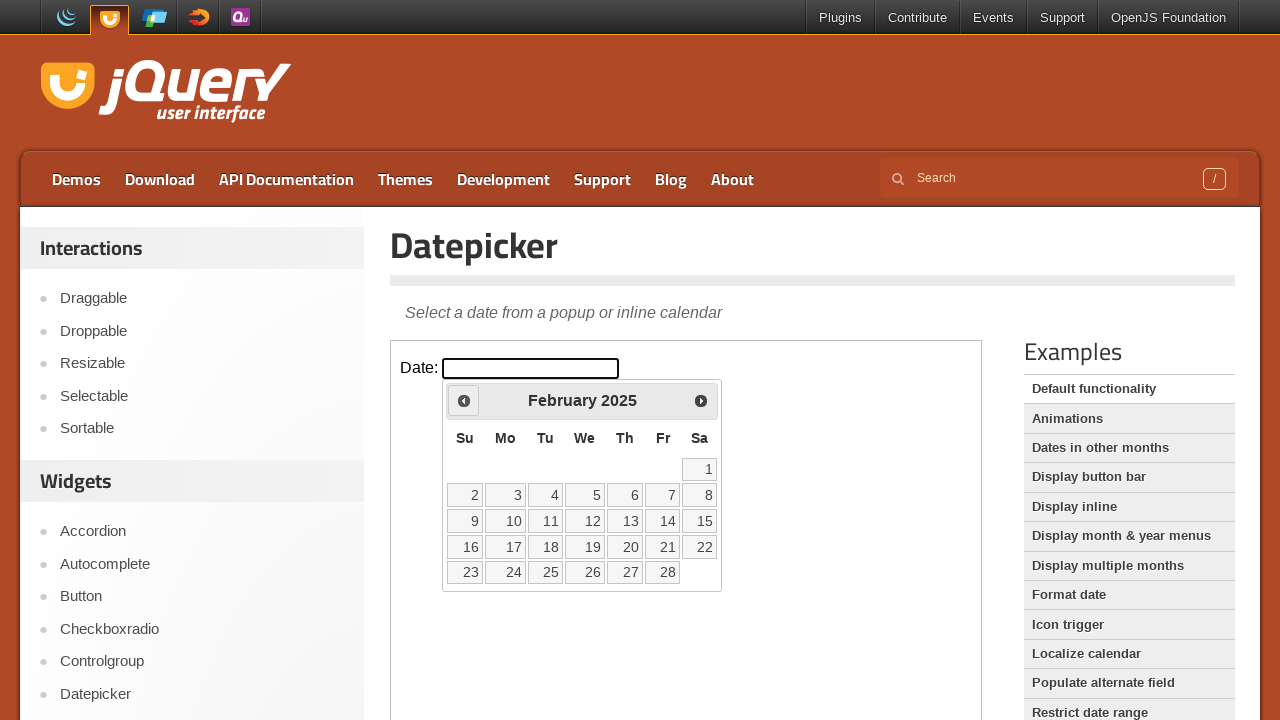

Clicked left arrow to navigate to previous month (current: February 2025) at (464, 400) on iframe >> nth=0 >> internal:control=enter-frame >> xpath=//span[@class='ui-icon 
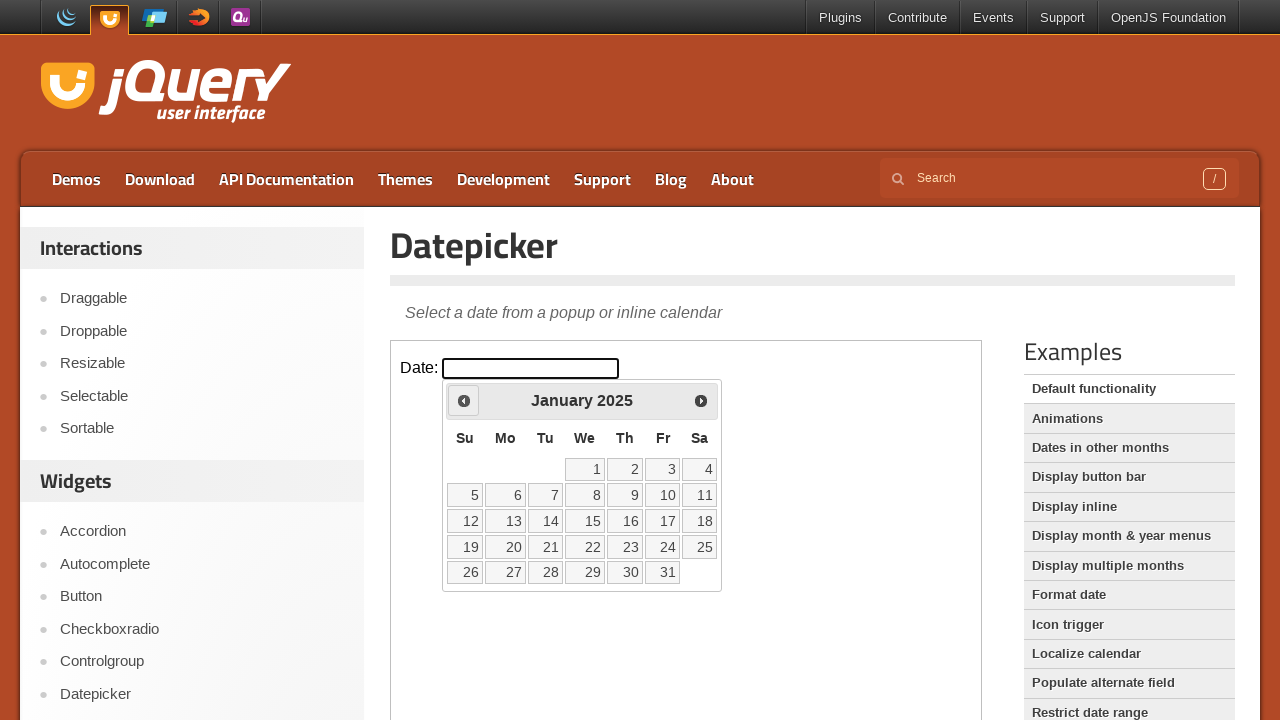

Retrieved current month 'January' and year '2025' from datepicker
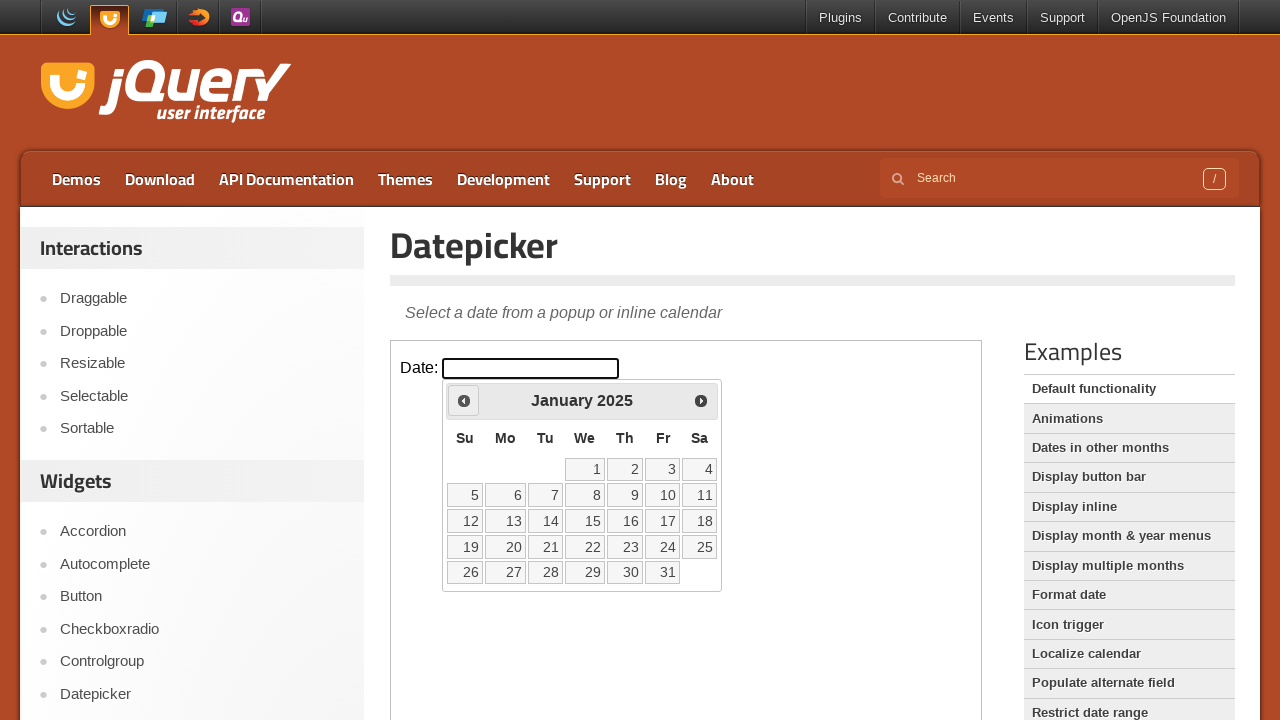

Clicked left arrow to navigate to previous month (current: January 2025) at (464, 400) on iframe >> nth=0 >> internal:control=enter-frame >> xpath=//span[@class='ui-icon 
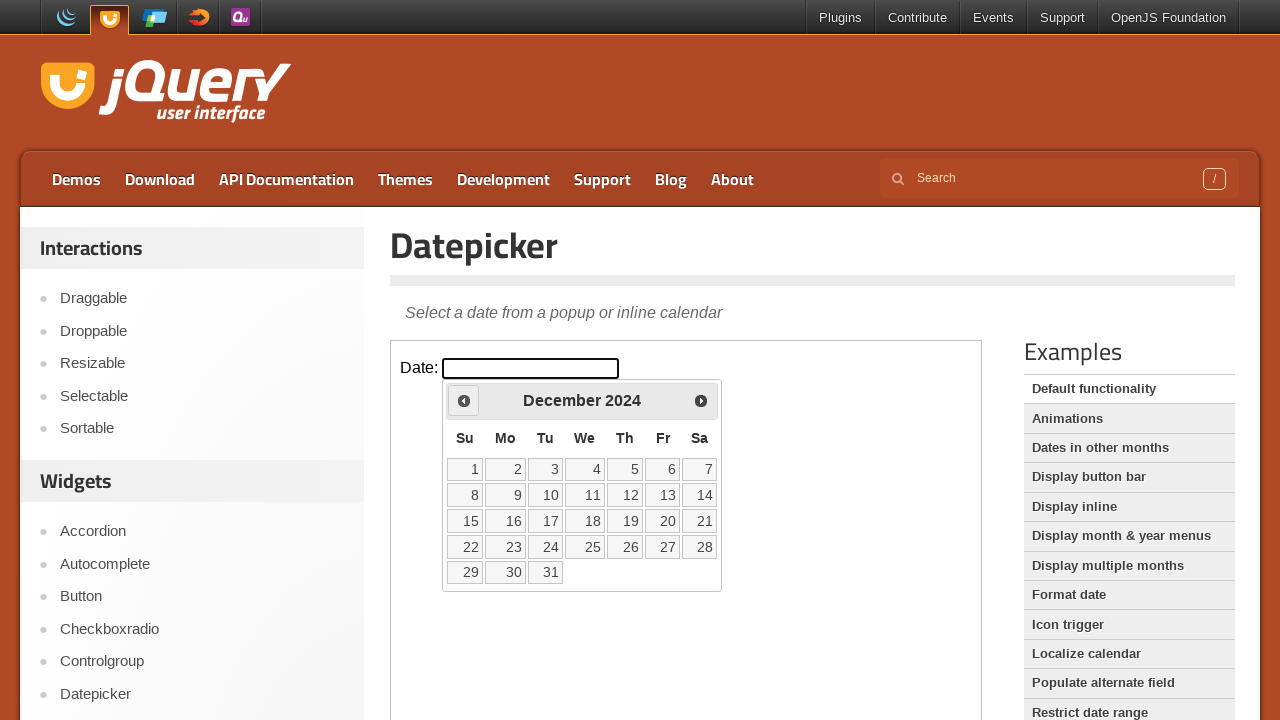

Retrieved current month 'December' and year '2024' from datepicker
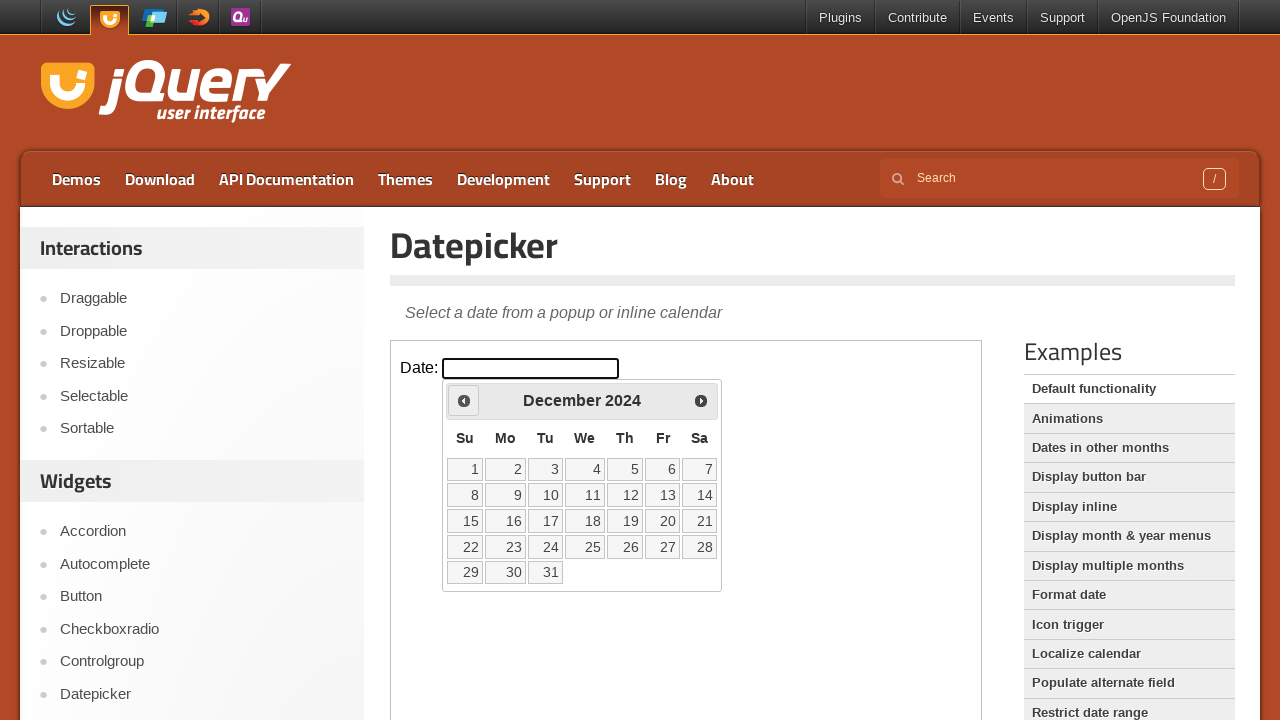

Clicked left arrow to navigate to previous month (current: December 2024) at (464, 400) on iframe >> nth=0 >> internal:control=enter-frame >> xpath=//span[@class='ui-icon 
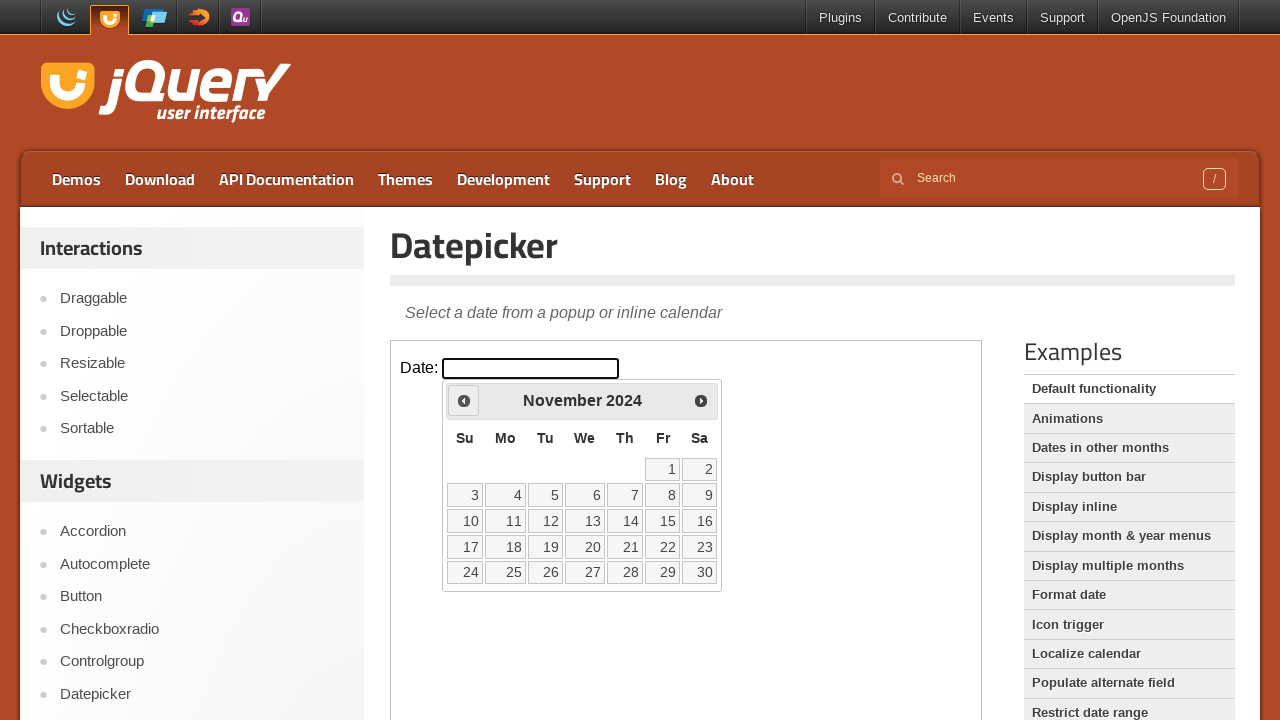

Retrieved current month 'November' and year '2024' from datepicker
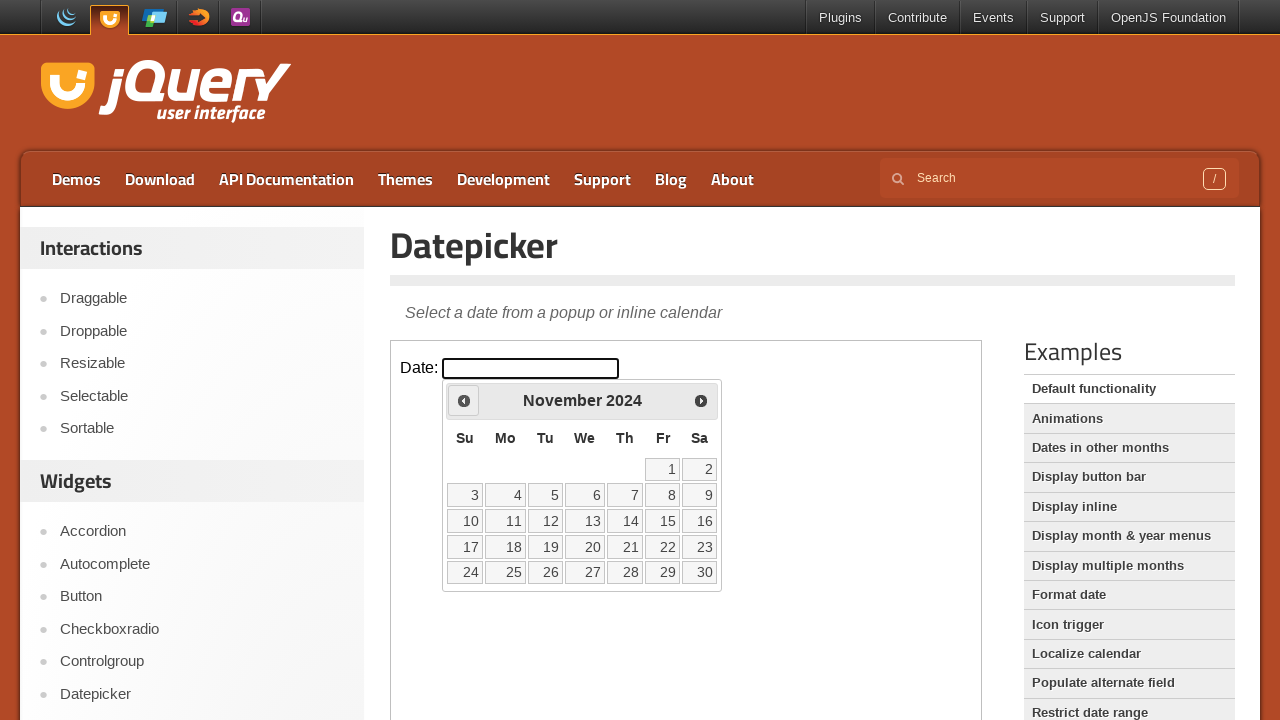

Clicked left arrow to navigate to previous month (current: November 2024) at (464, 400) on iframe >> nth=0 >> internal:control=enter-frame >> xpath=//span[@class='ui-icon 
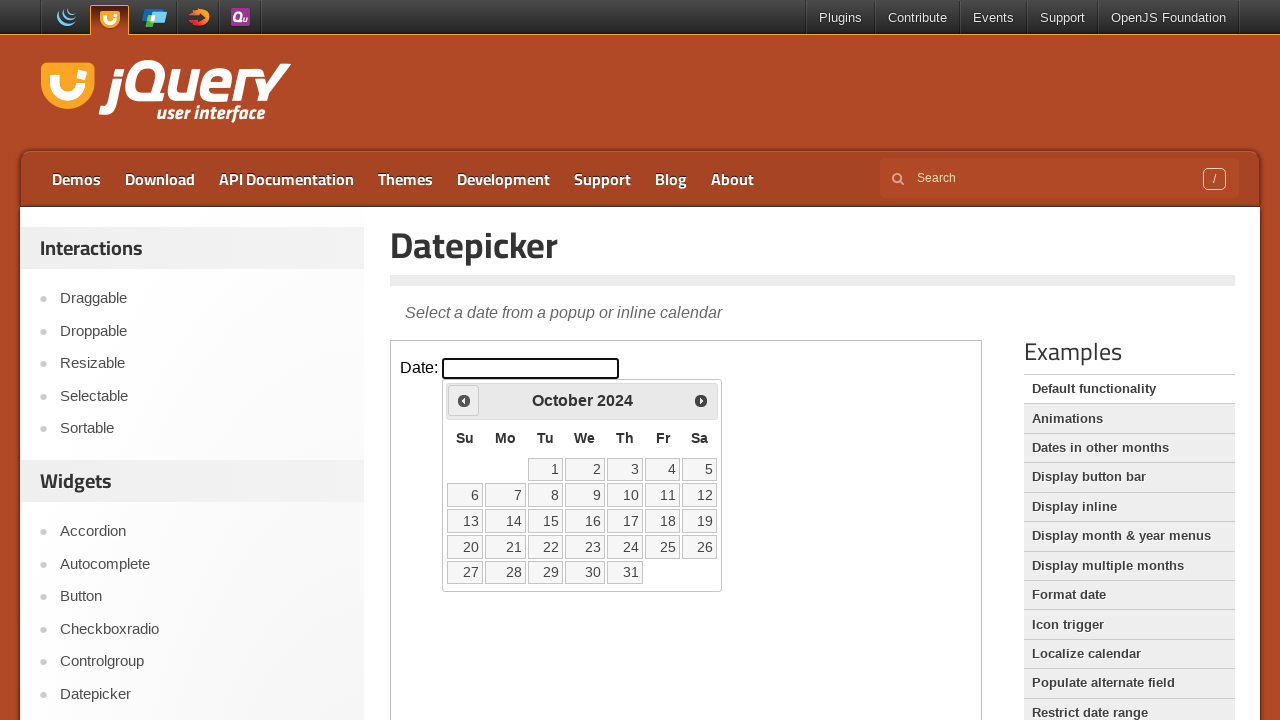

Retrieved current month 'October' and year '2024' from datepicker
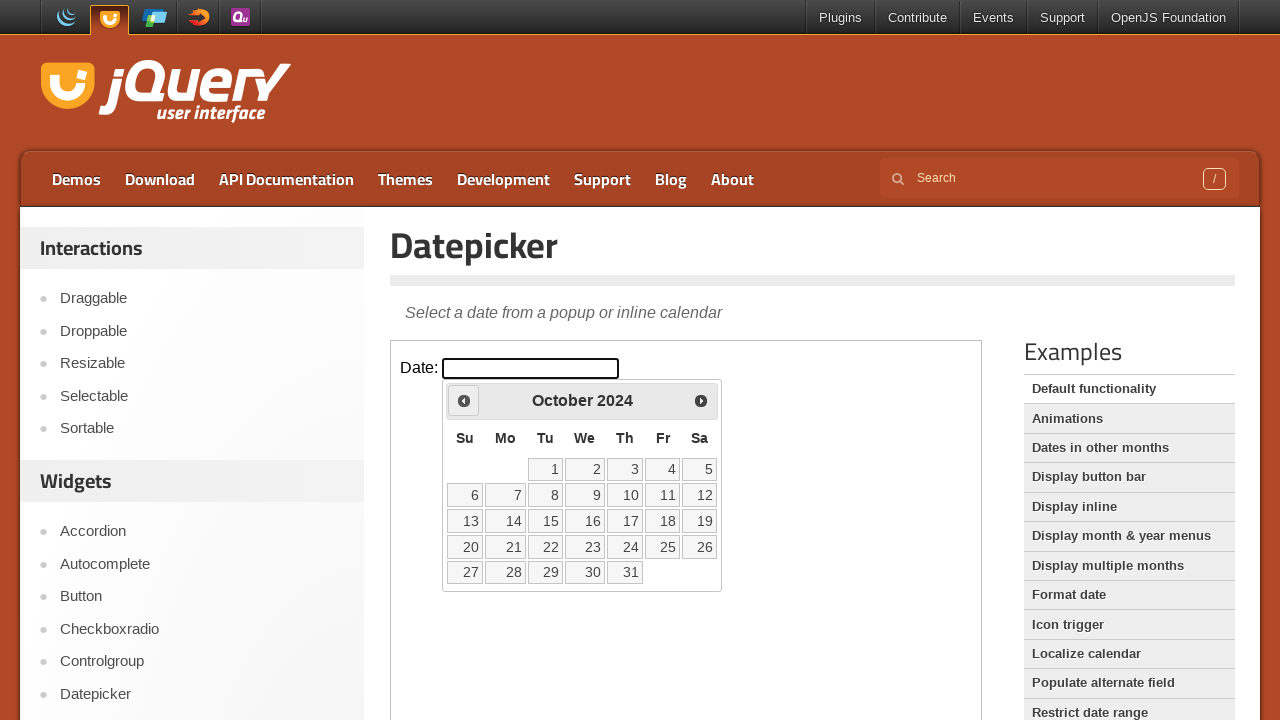

Clicked left arrow to navigate to previous month (current: October 2024) at (464, 400) on iframe >> nth=0 >> internal:control=enter-frame >> xpath=//span[@class='ui-icon 
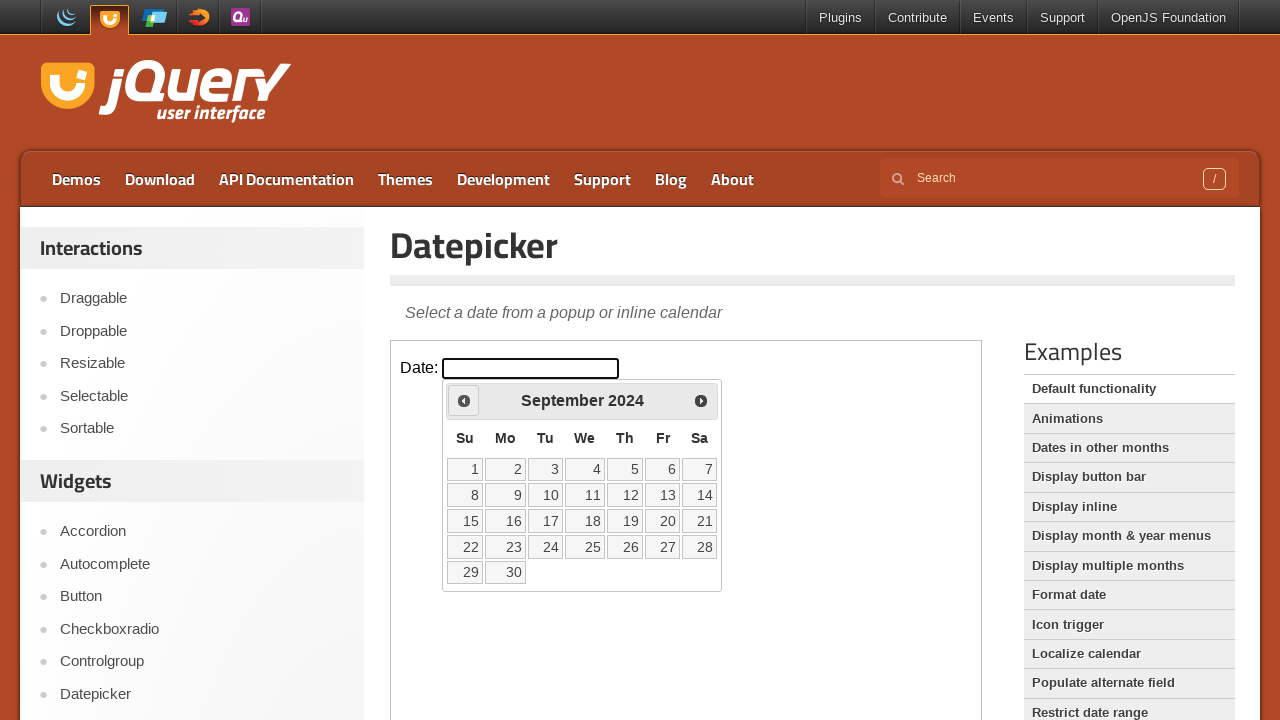

Retrieved current month 'September' and year '2024' from datepicker
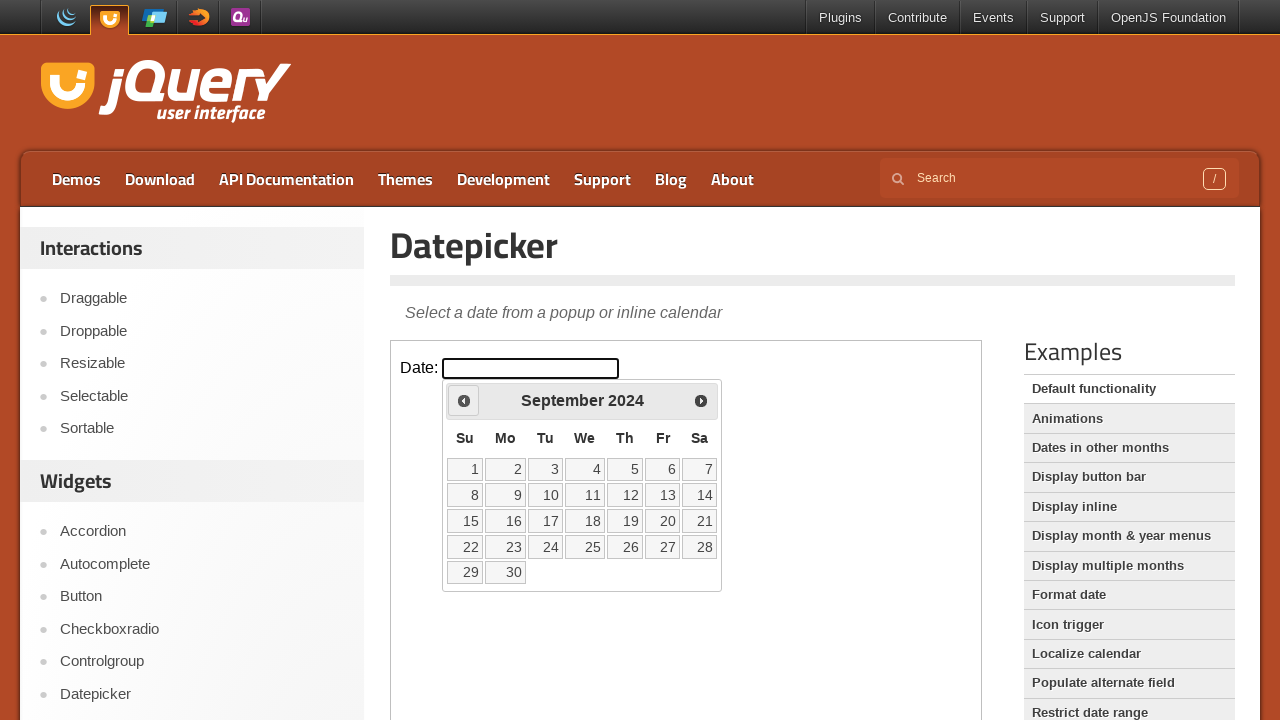

Clicked left arrow to navigate to previous month (current: September 2024) at (464, 400) on iframe >> nth=0 >> internal:control=enter-frame >> xpath=//span[@class='ui-icon 
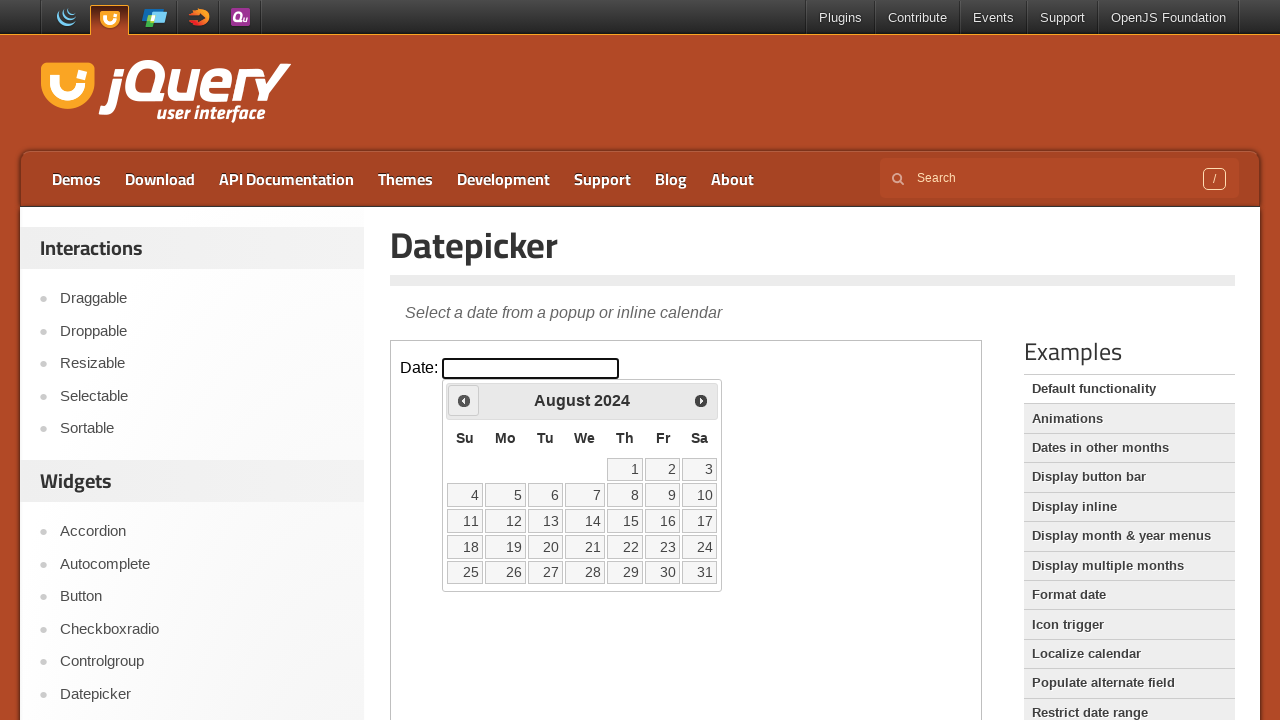

Retrieved current month 'August' and year '2024' from datepicker
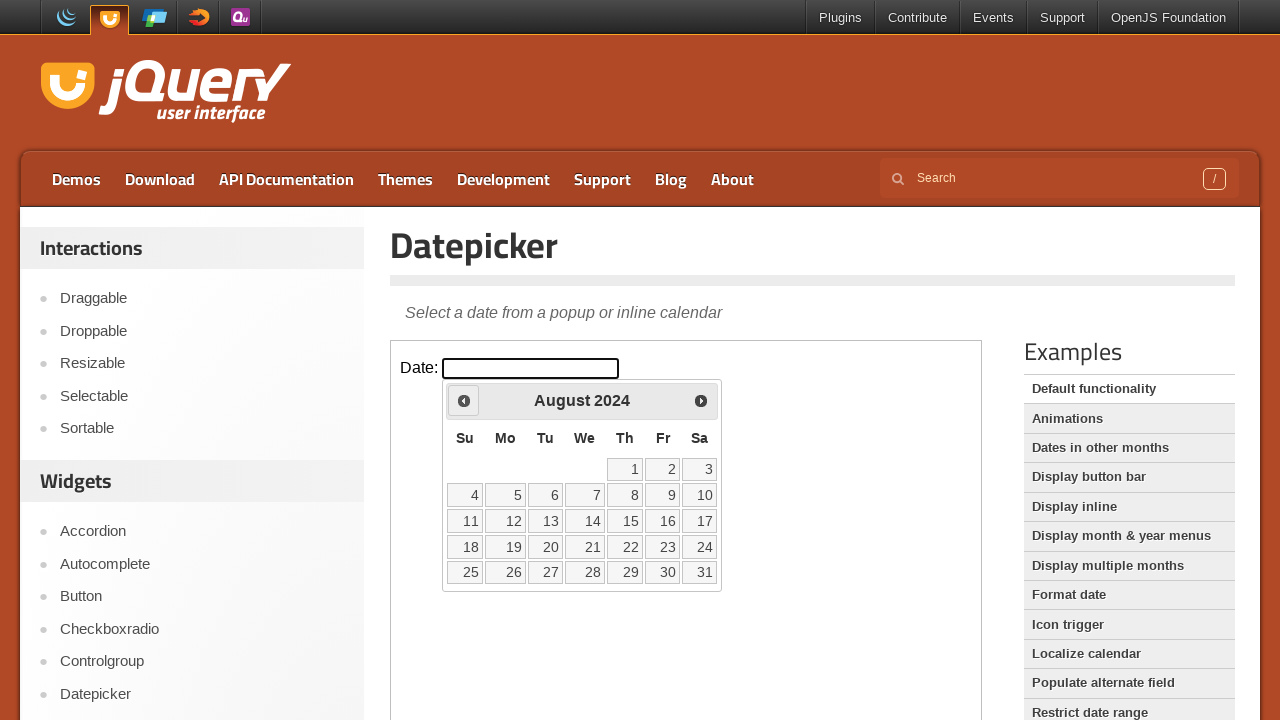

Clicked left arrow to navigate to previous month (current: August 2024) at (464, 400) on iframe >> nth=0 >> internal:control=enter-frame >> xpath=//span[@class='ui-icon 
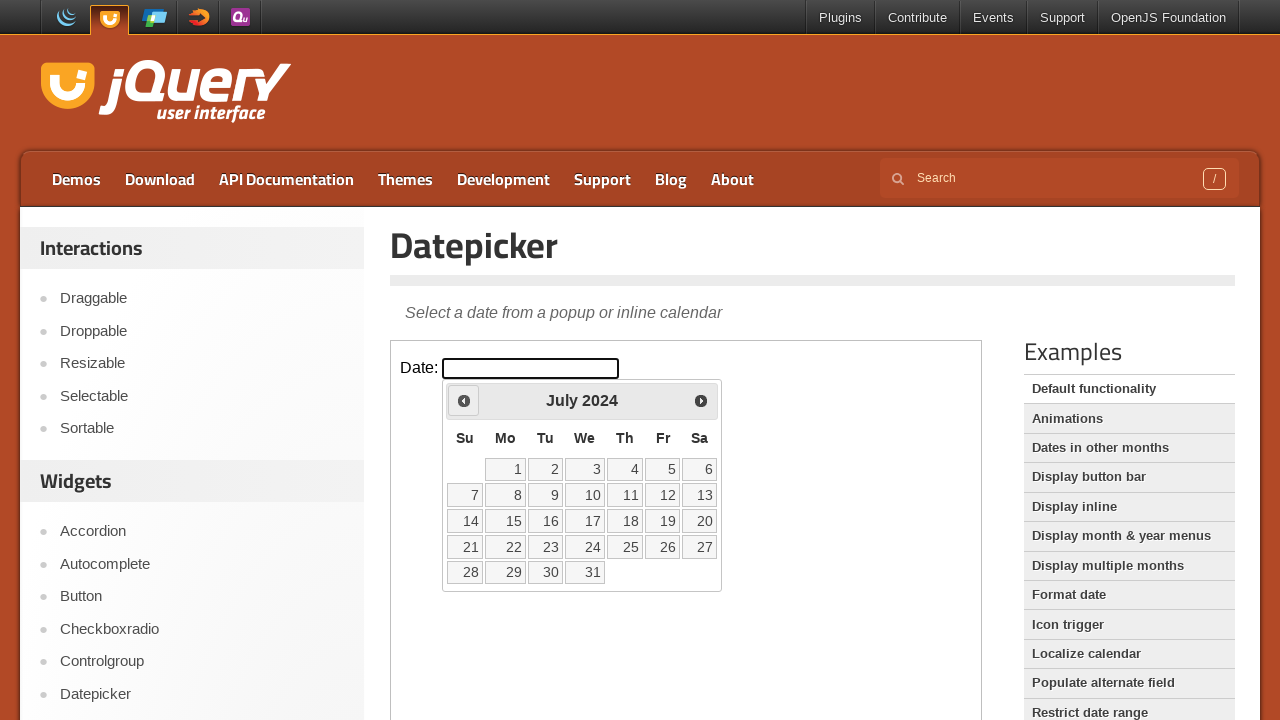

Retrieved current month 'July' and year '2024' from datepicker
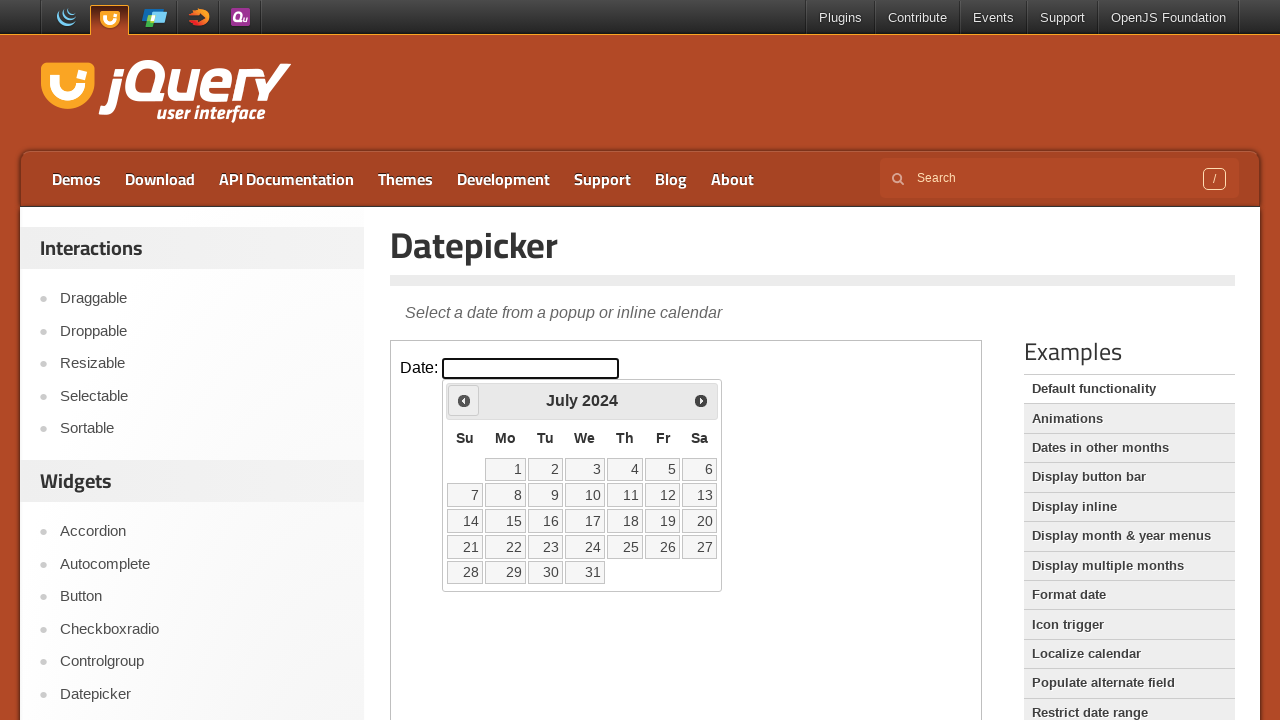

Clicked left arrow to navigate to previous month (current: July 2024) at (464, 400) on iframe >> nth=0 >> internal:control=enter-frame >> xpath=//span[@class='ui-icon 
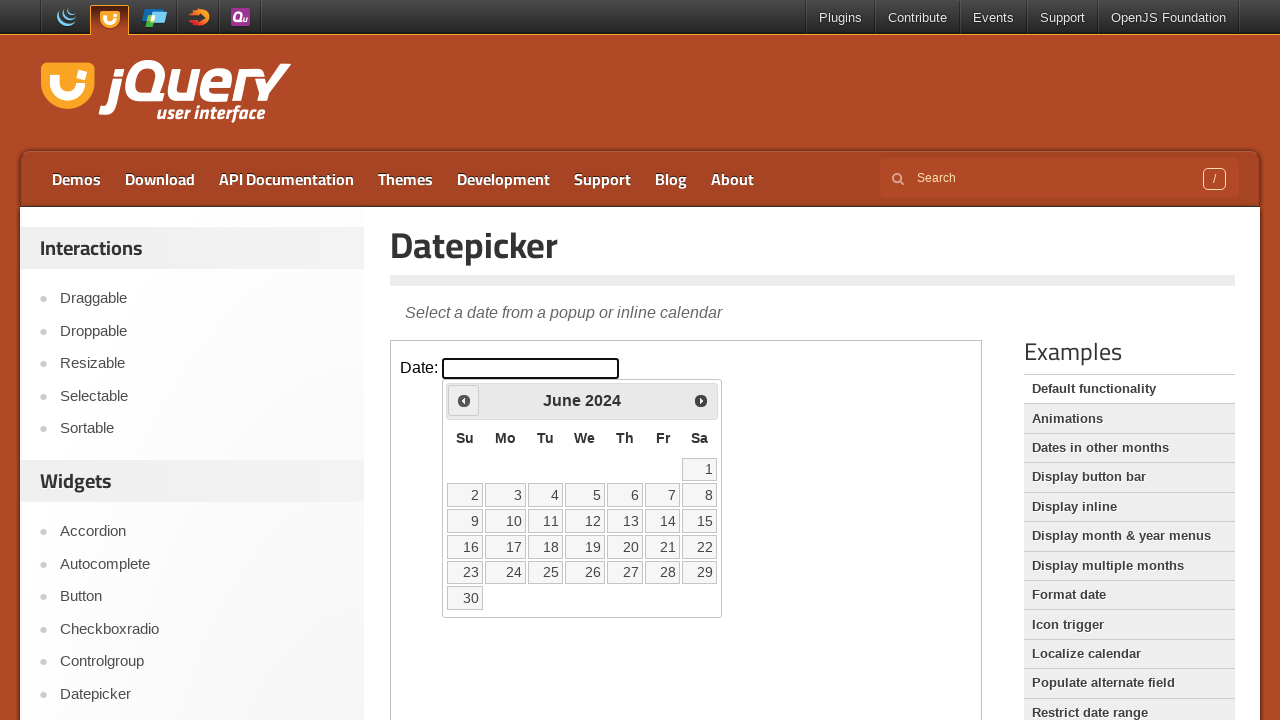

Retrieved current month 'June' and year '2024' from datepicker
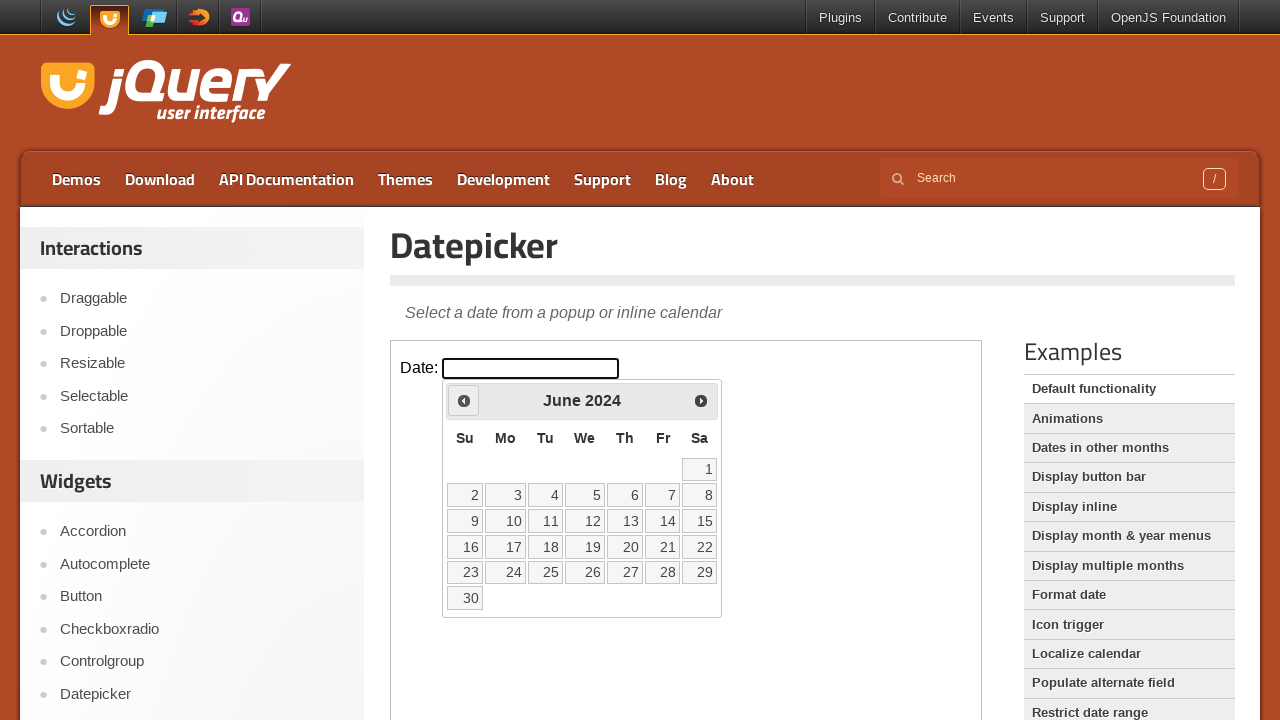

Clicked left arrow to navigate to previous month (current: June 2024) at (464, 400) on iframe >> nth=0 >> internal:control=enter-frame >> xpath=//span[@class='ui-icon 
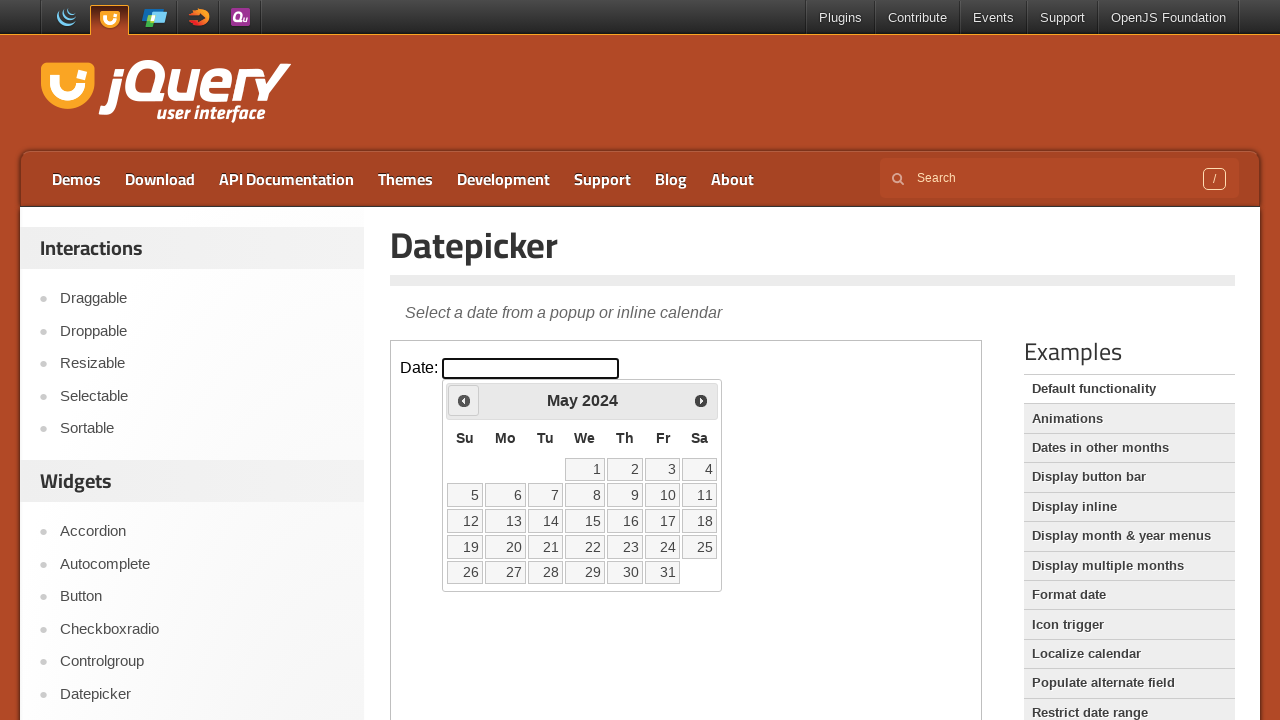

Retrieved current month 'May' and year '2024' from datepicker
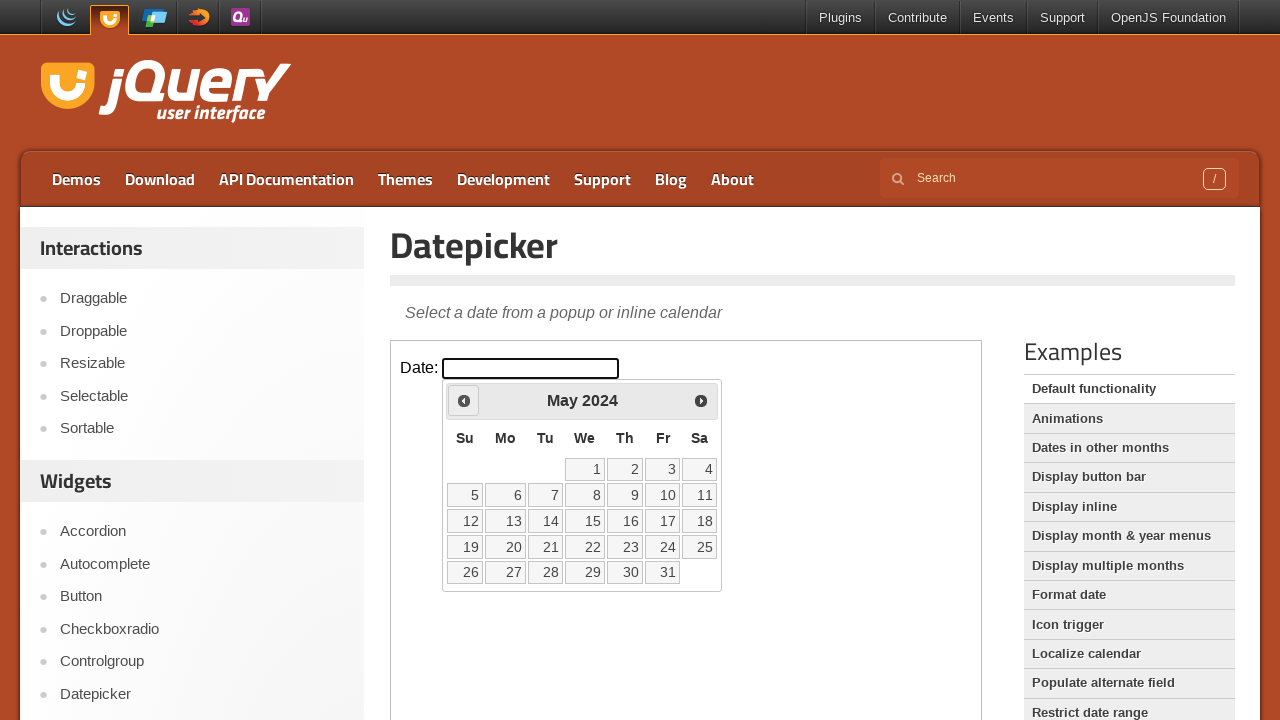

Clicked left arrow to navigate to previous month (current: May 2024) at (464, 400) on iframe >> nth=0 >> internal:control=enter-frame >> xpath=//span[@class='ui-icon 
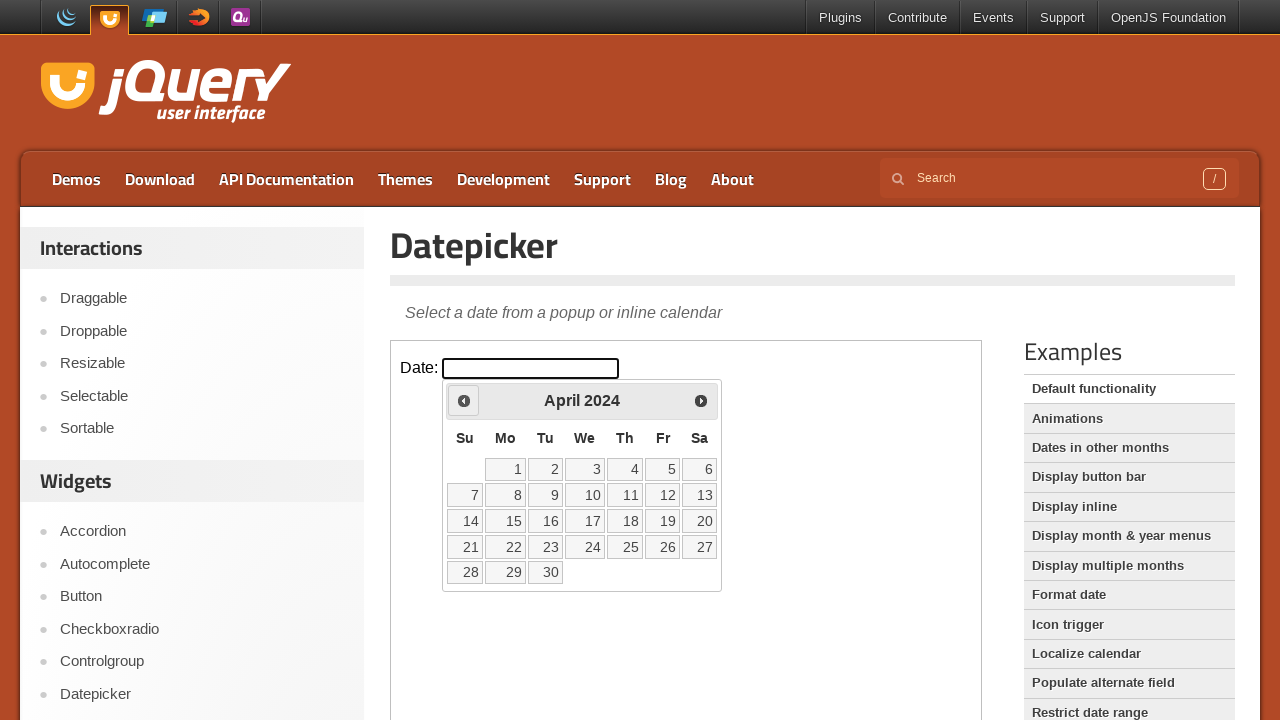

Retrieved current month 'April' and year '2024' from datepicker
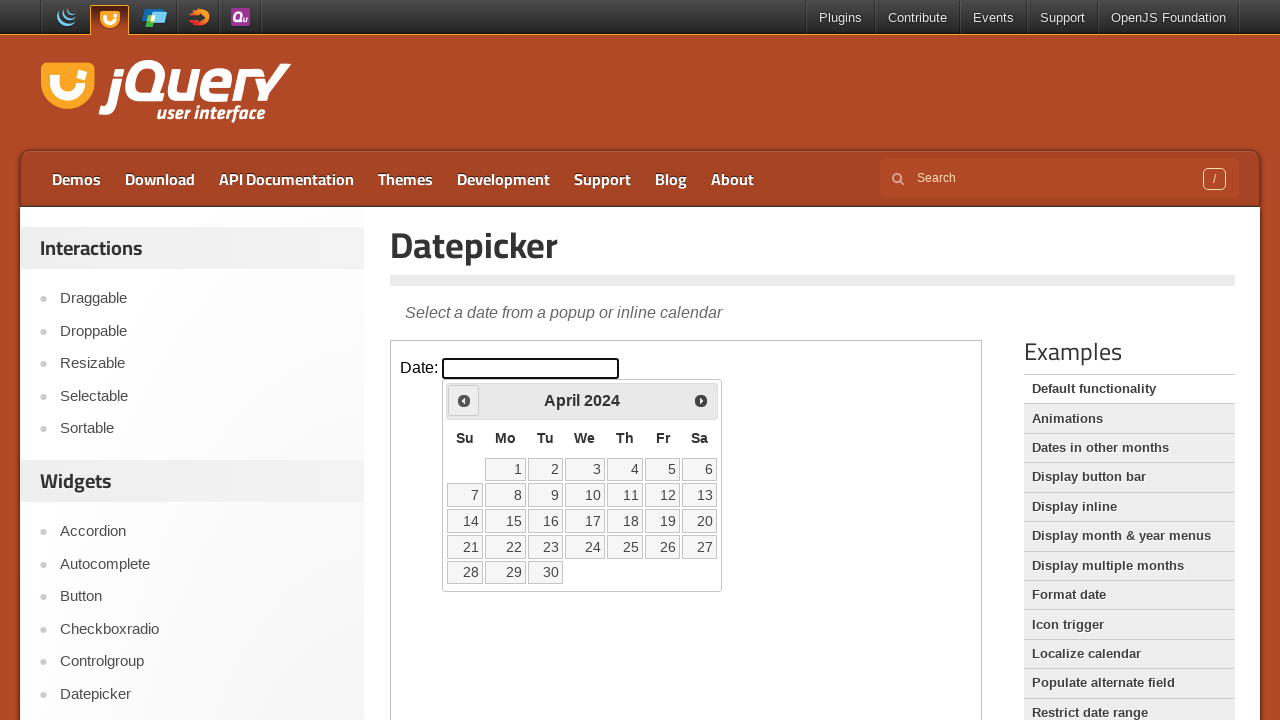

Clicked left arrow to navigate to previous month (current: April 2024) at (464, 400) on iframe >> nth=0 >> internal:control=enter-frame >> xpath=//span[@class='ui-icon 
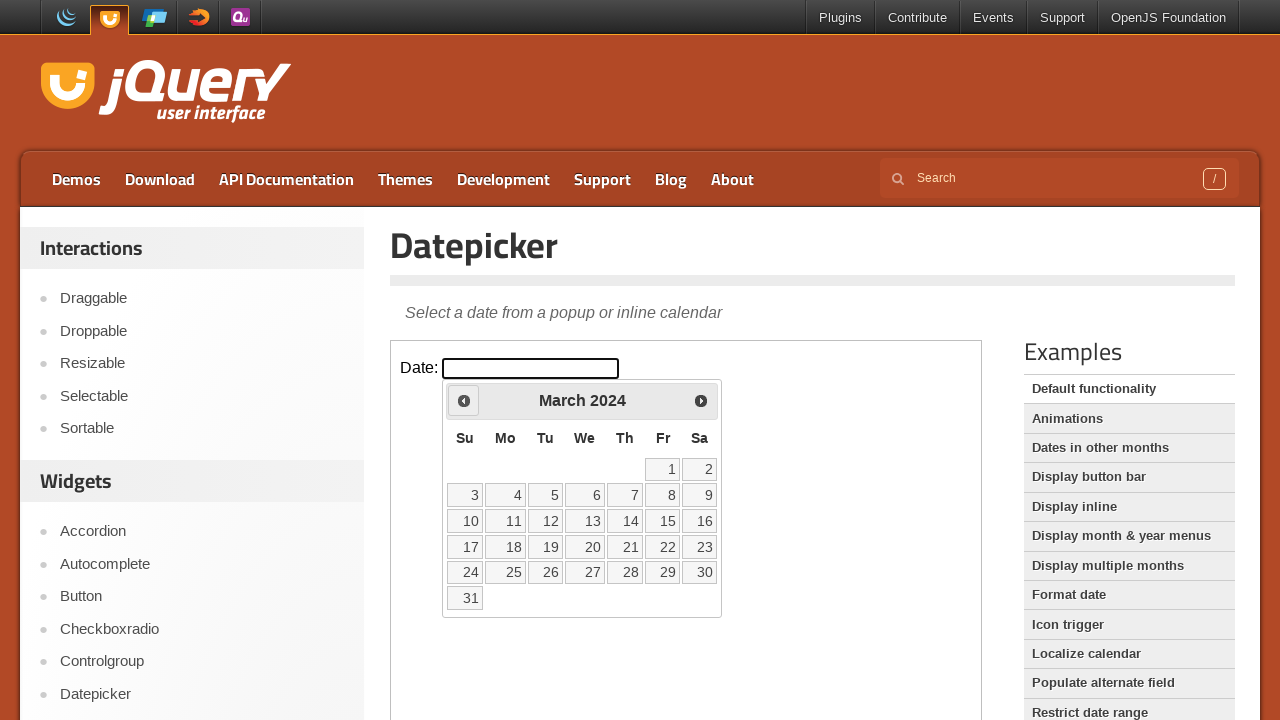

Retrieved current month 'March' and year '2024' from datepicker
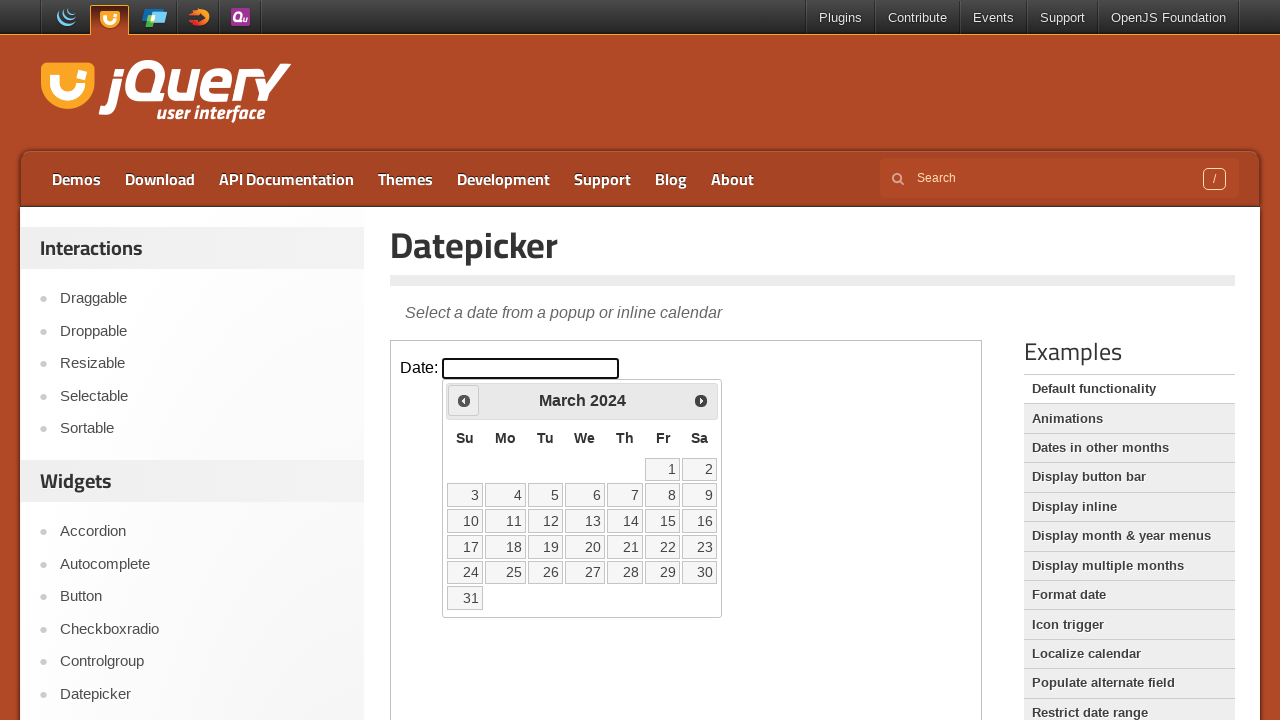

Clicked left arrow to navigate to previous month (current: March 2024) at (464, 400) on iframe >> nth=0 >> internal:control=enter-frame >> xpath=//span[@class='ui-icon 
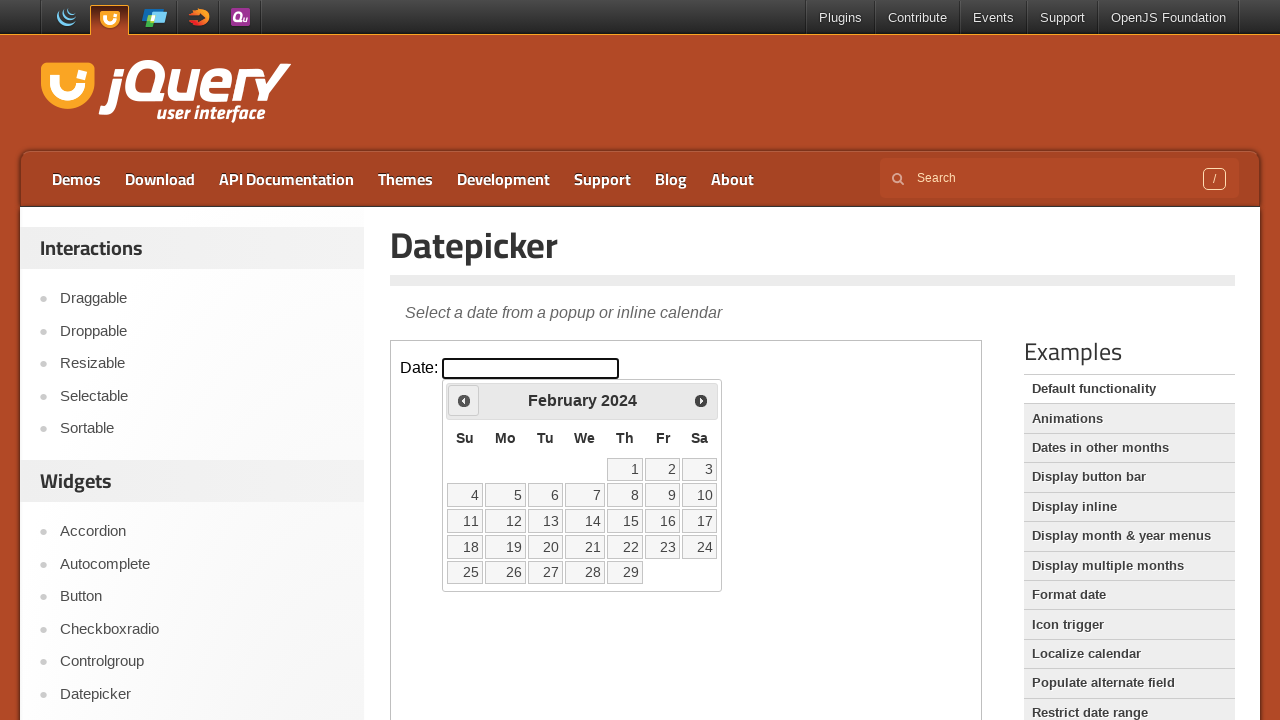

Retrieved current month 'February' and year '2024' from datepicker
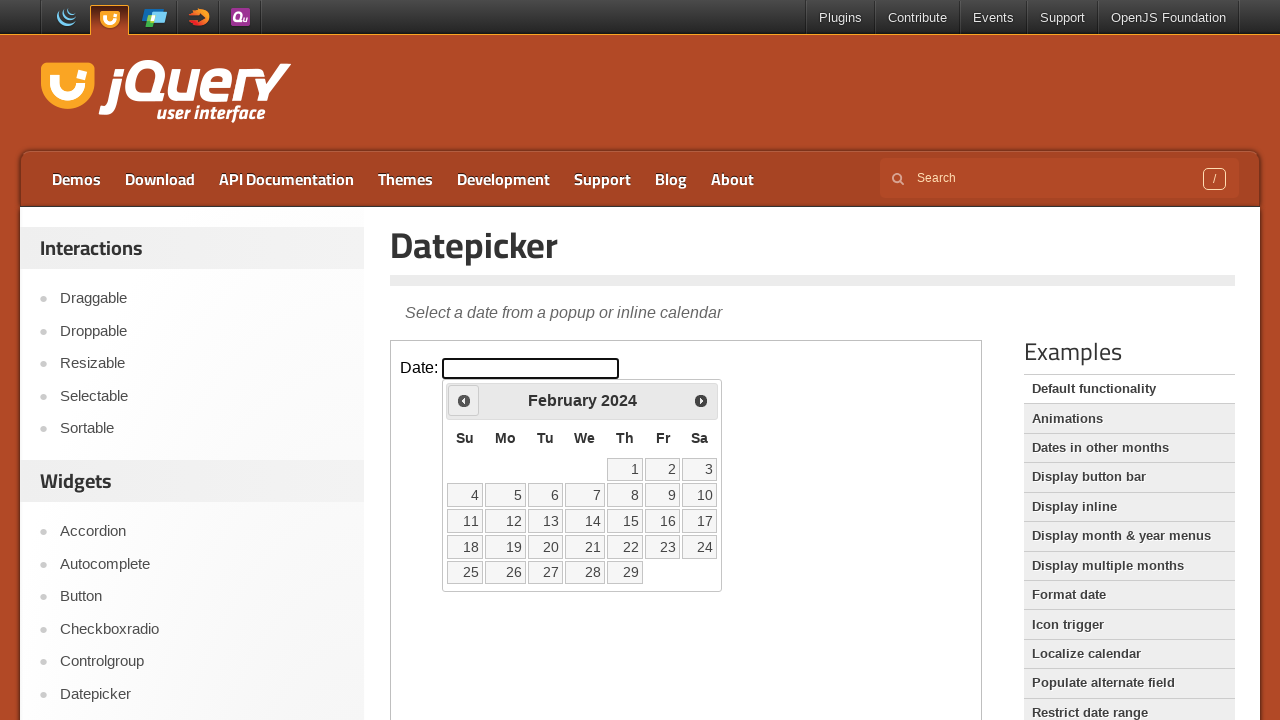

Reached target date: February 2024
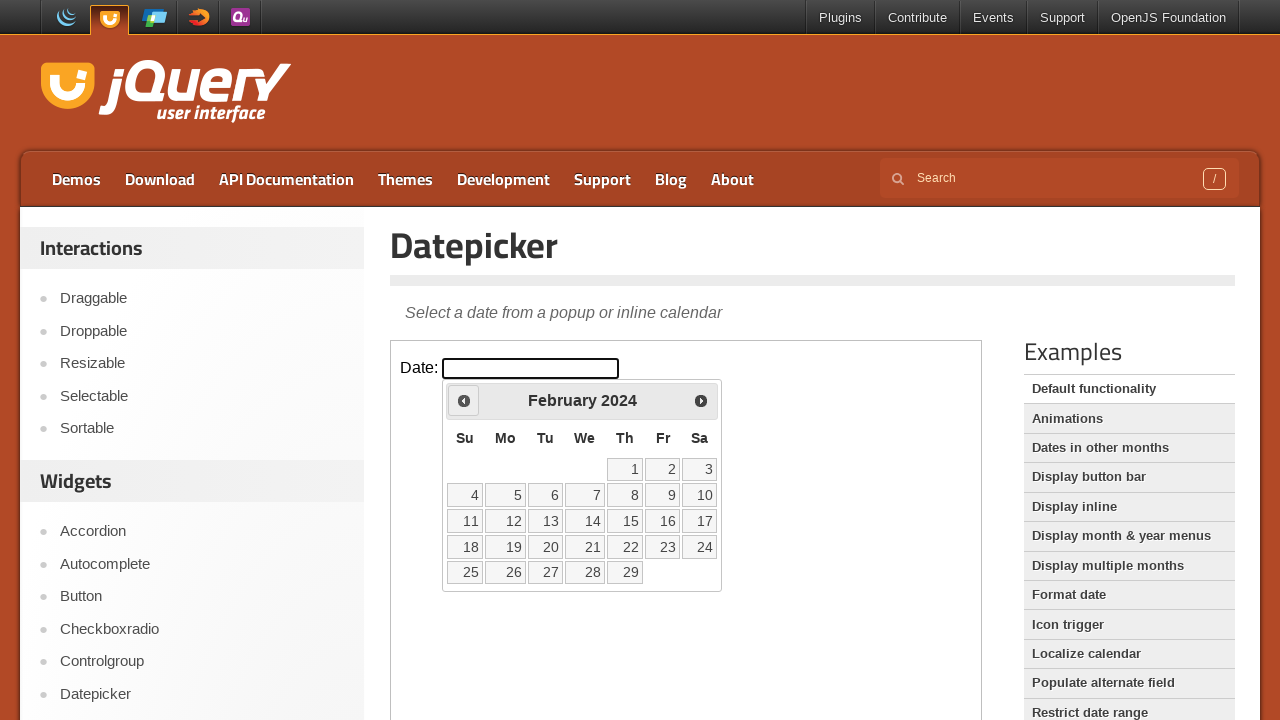

Selected date 12 in February 2024 at (506, 521) on iframe >> nth=0 >> internal:control=enter-frame >> //table[@class='ui-datepicker
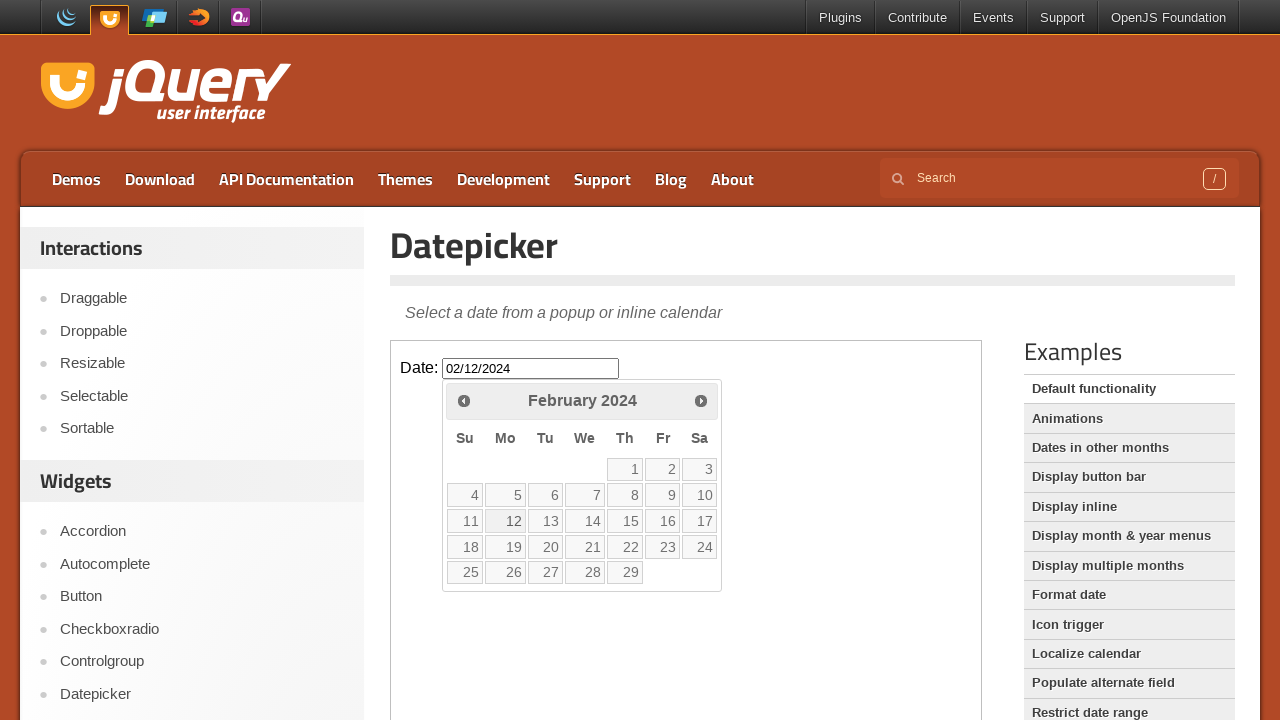

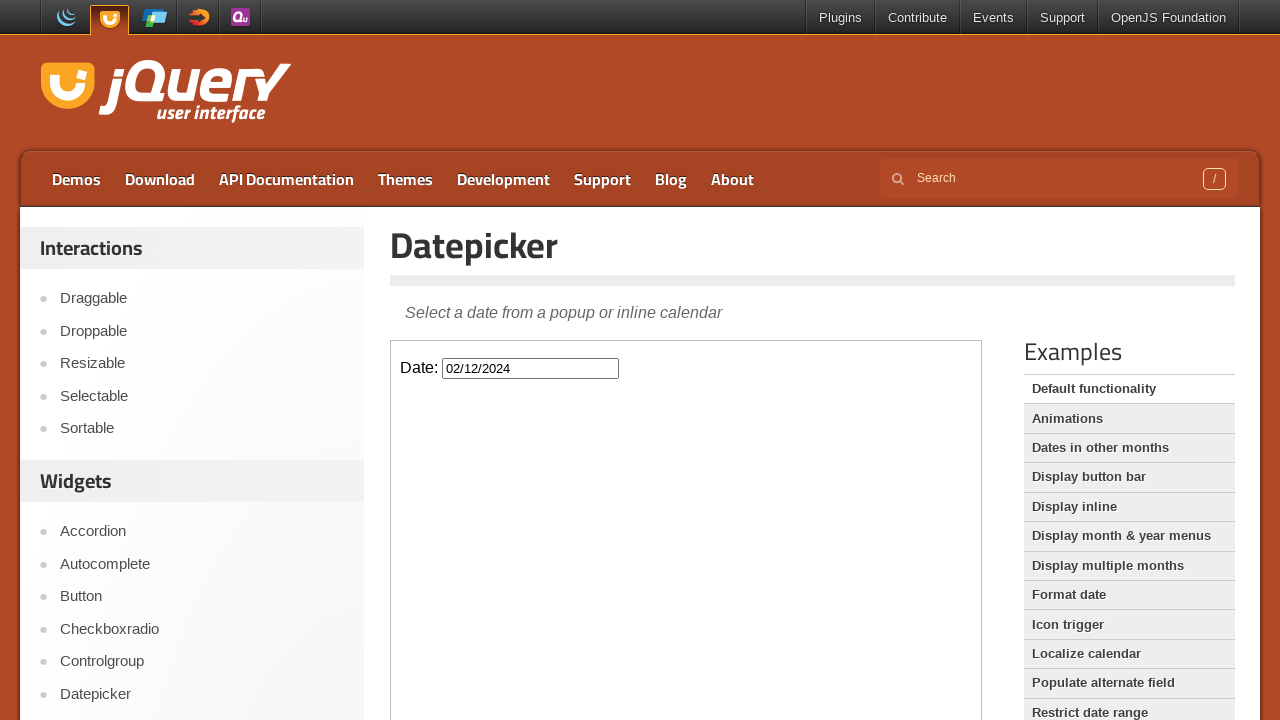